Automates a banking application to add multiple customers through the manager interface, then navigates to the customer list and deletes a specific customer

Starting URL: https://www.globalsqa.com/angularJs-protractor/BankingProject/#/login

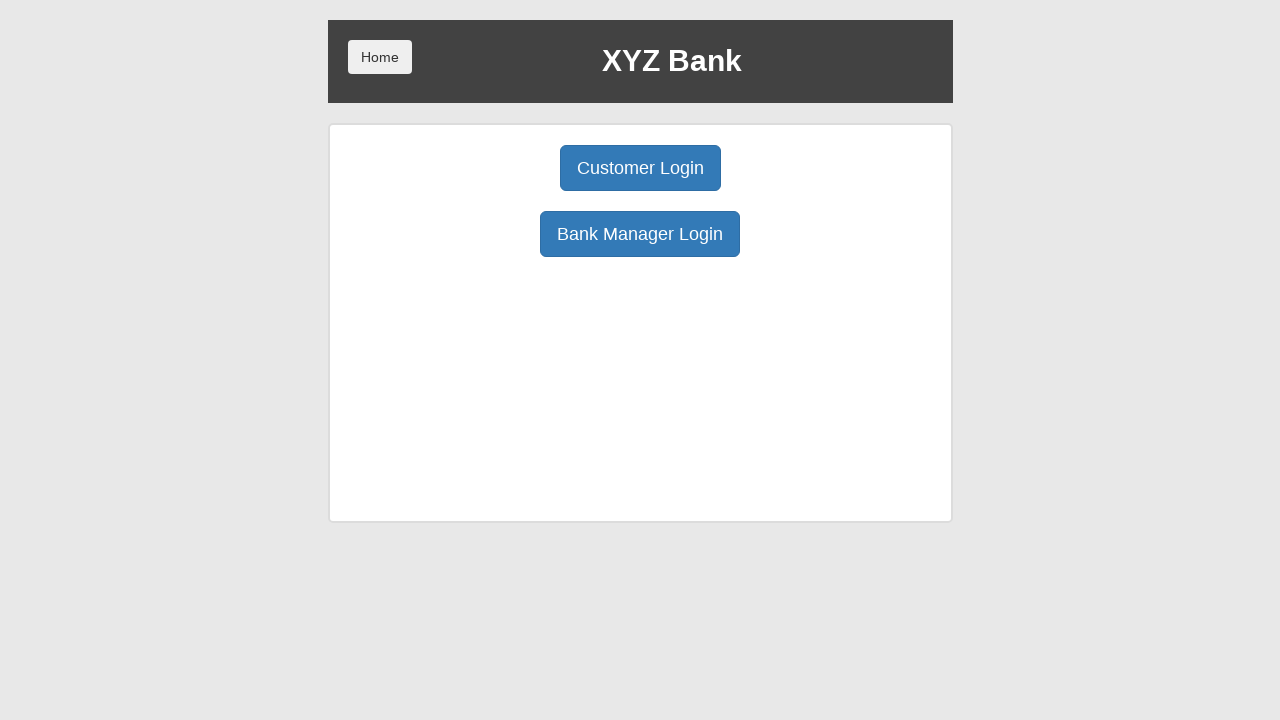

Clicked Bank Manager Login button at (640, 234) on button:has-text('Bank Manager Login')
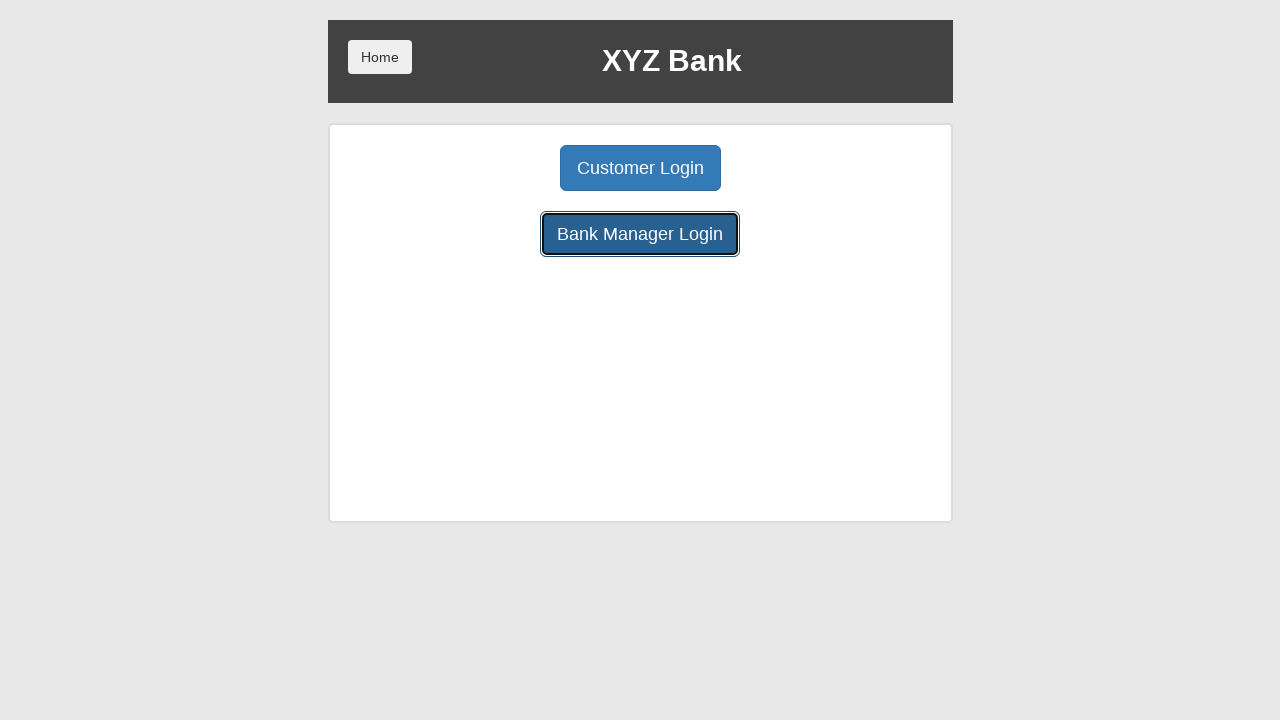

Clicked Add Customer button at (502, 168) on button:has-text('Add Customer')
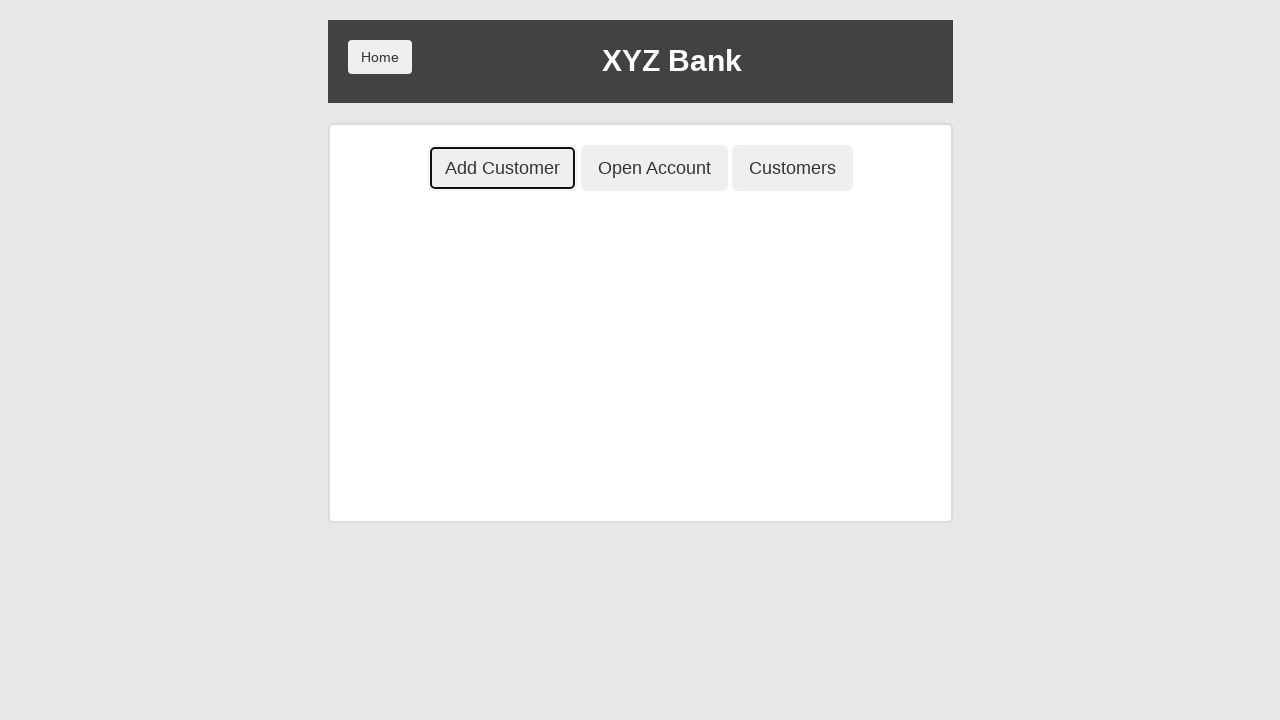

Filled First Name field with 'Christopher' on input[placeholder='First Name']
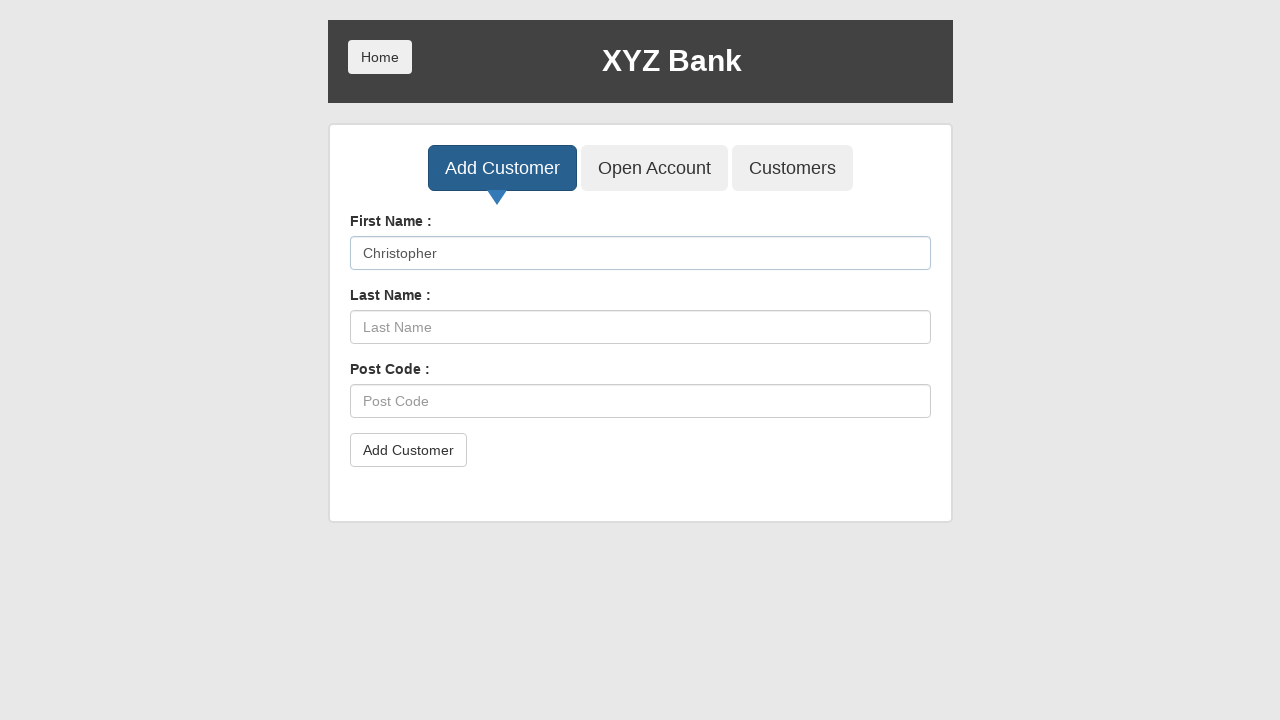

Filled Last Name field with 'Connely' on input[placeholder='Last Name']
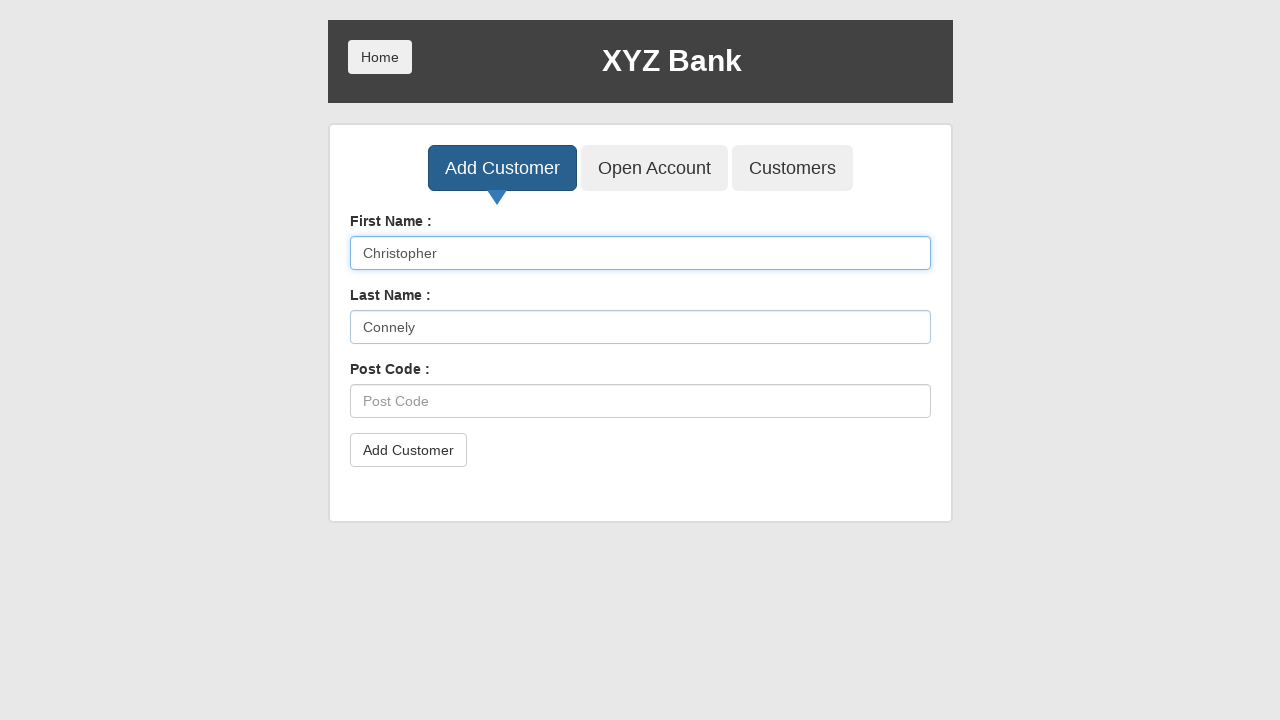

Filled Post Code field with 'L789C349' on input[placeholder='Post Code']
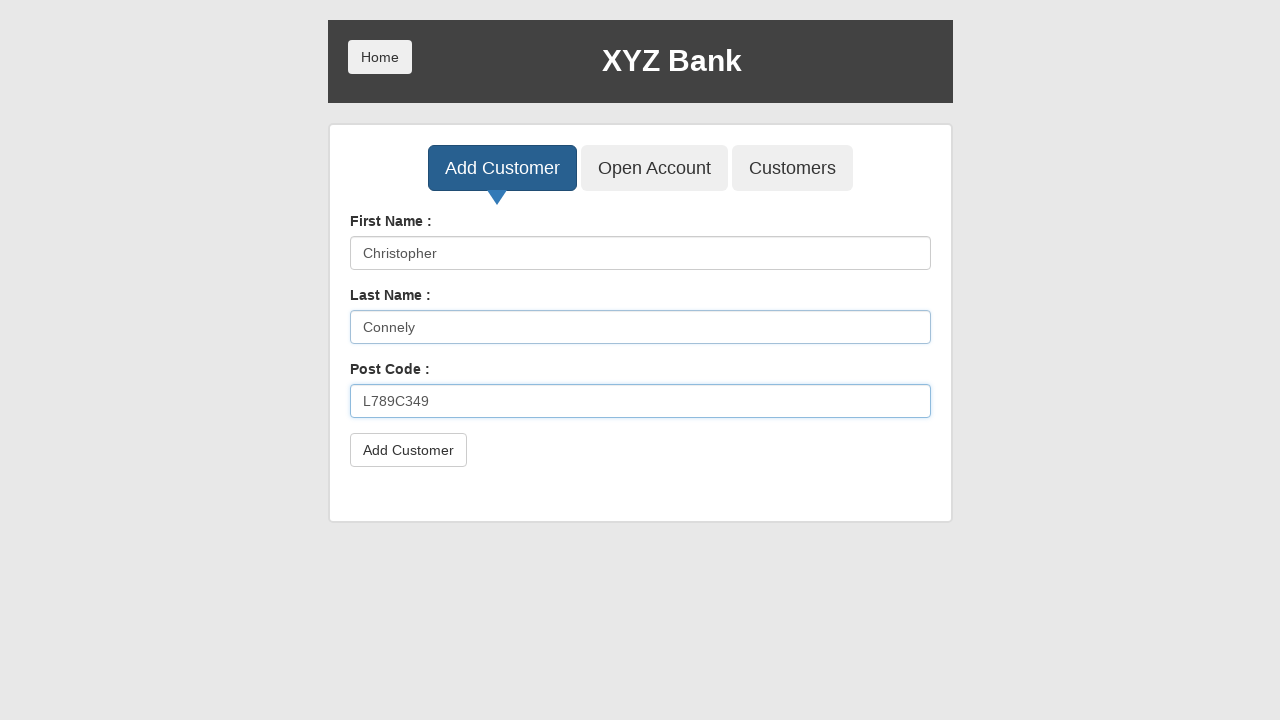

Clicked Add Customer button to submit customer Christopher Connely at (408, 450) on button[type='submit']
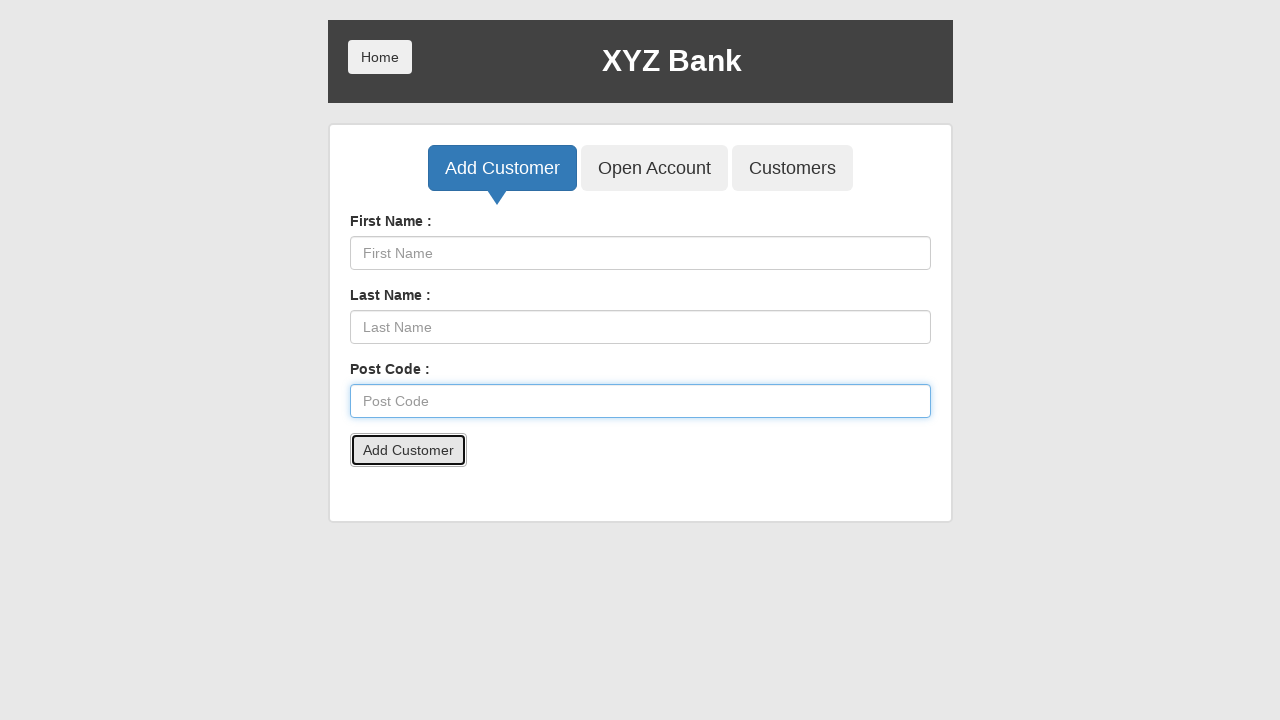

Handled confirmation alert after adding customer
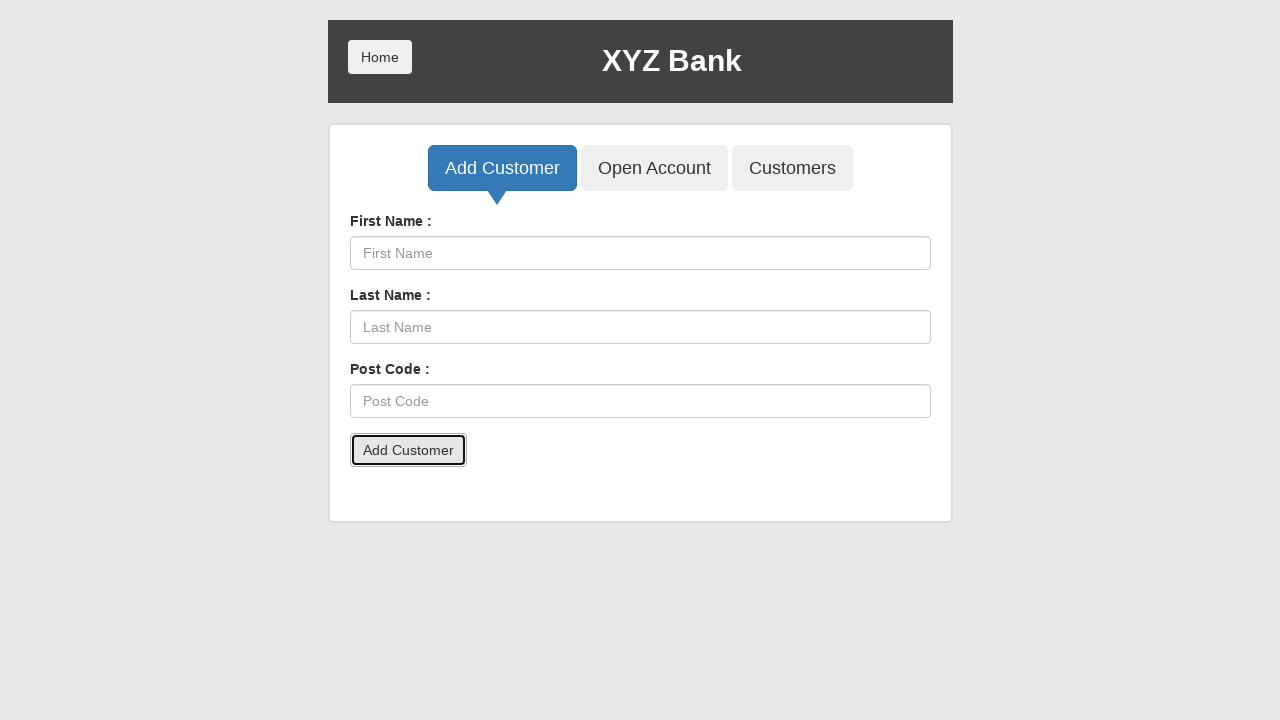

Filled First Name field with 'Frank' on input[placeholder='First Name']
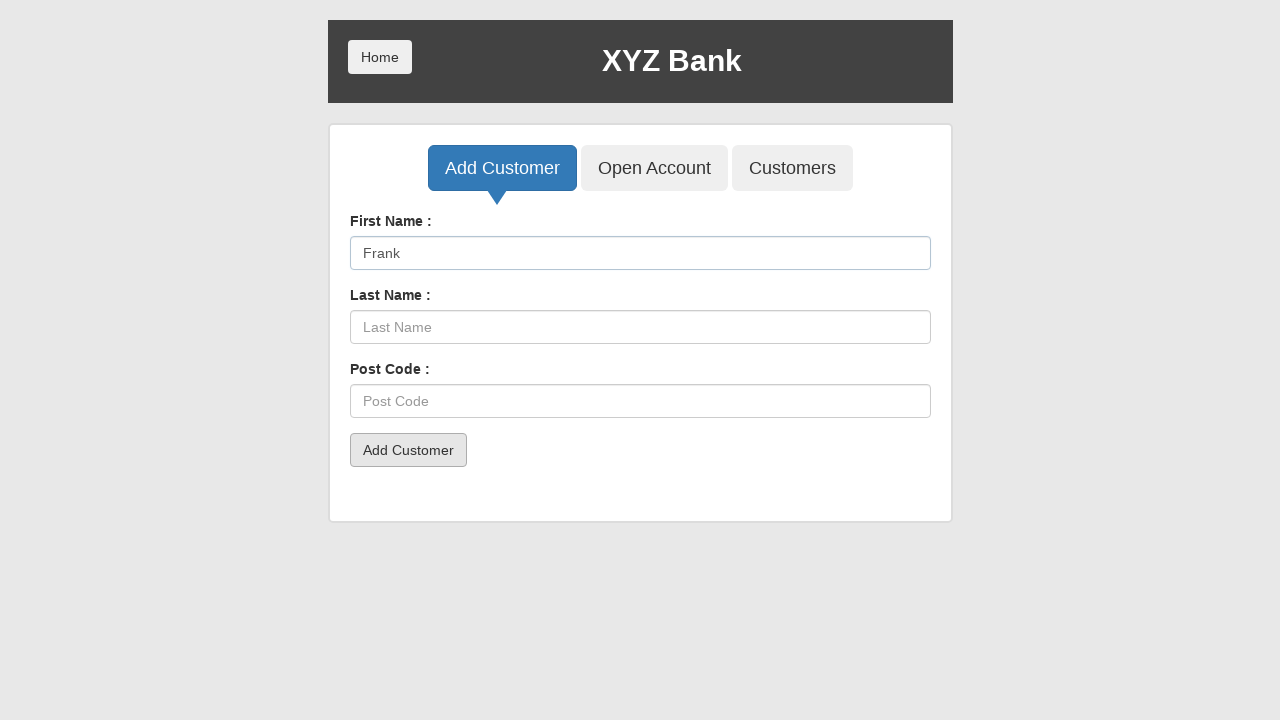

Filled Last Name field with 'Christopher' on input[placeholder='Last Name']
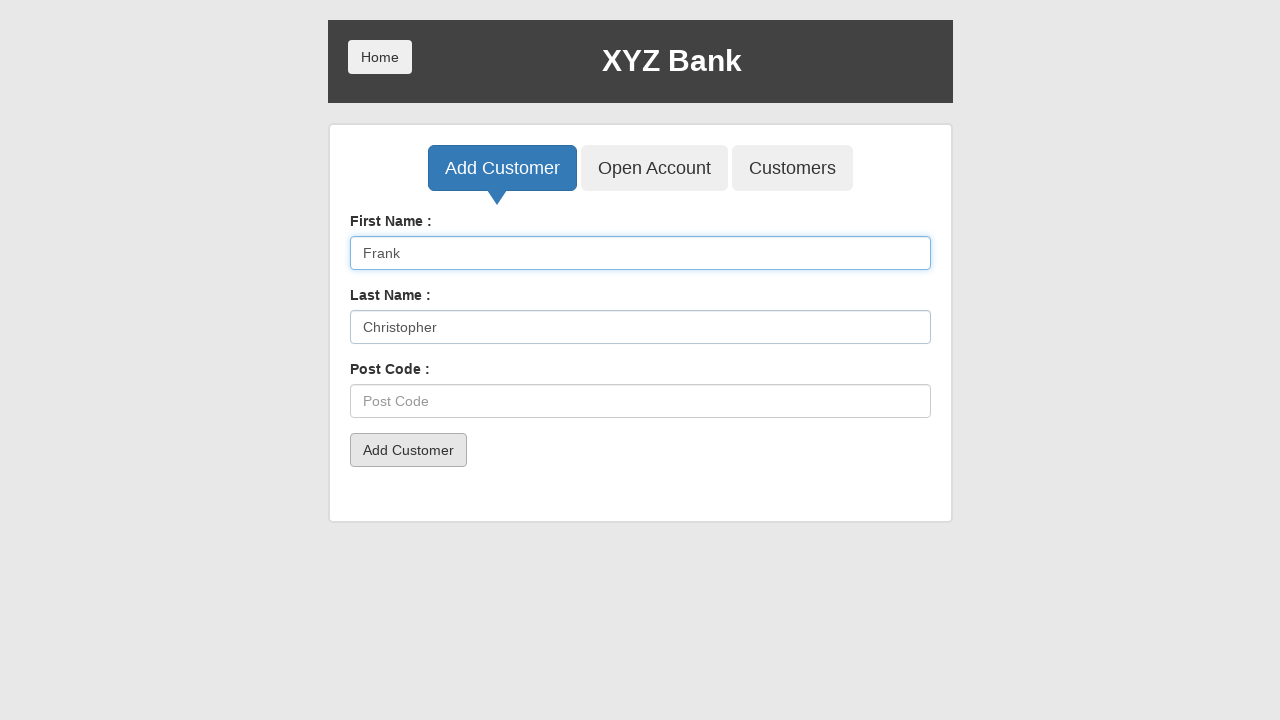

Filled Post Code field with 'A897N450' on input[placeholder='Post Code']
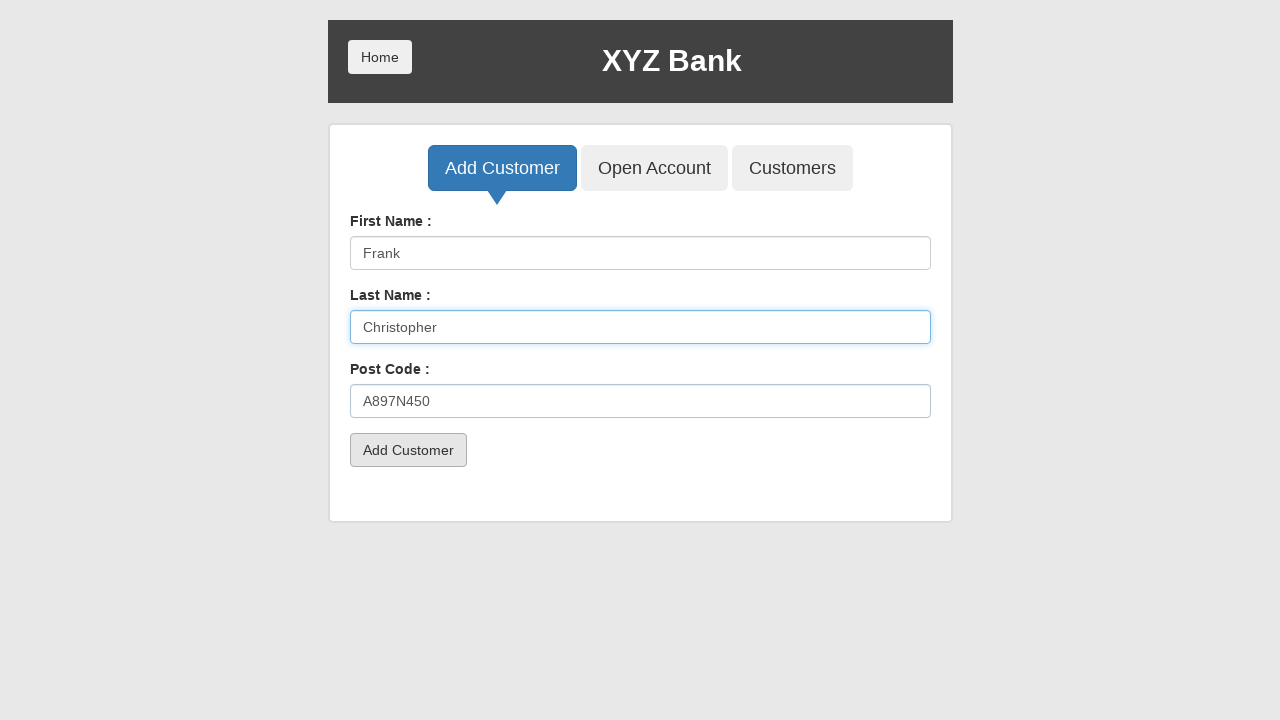

Clicked Add Customer button to submit customer Frank Christopher at (408, 450) on button[type='submit']
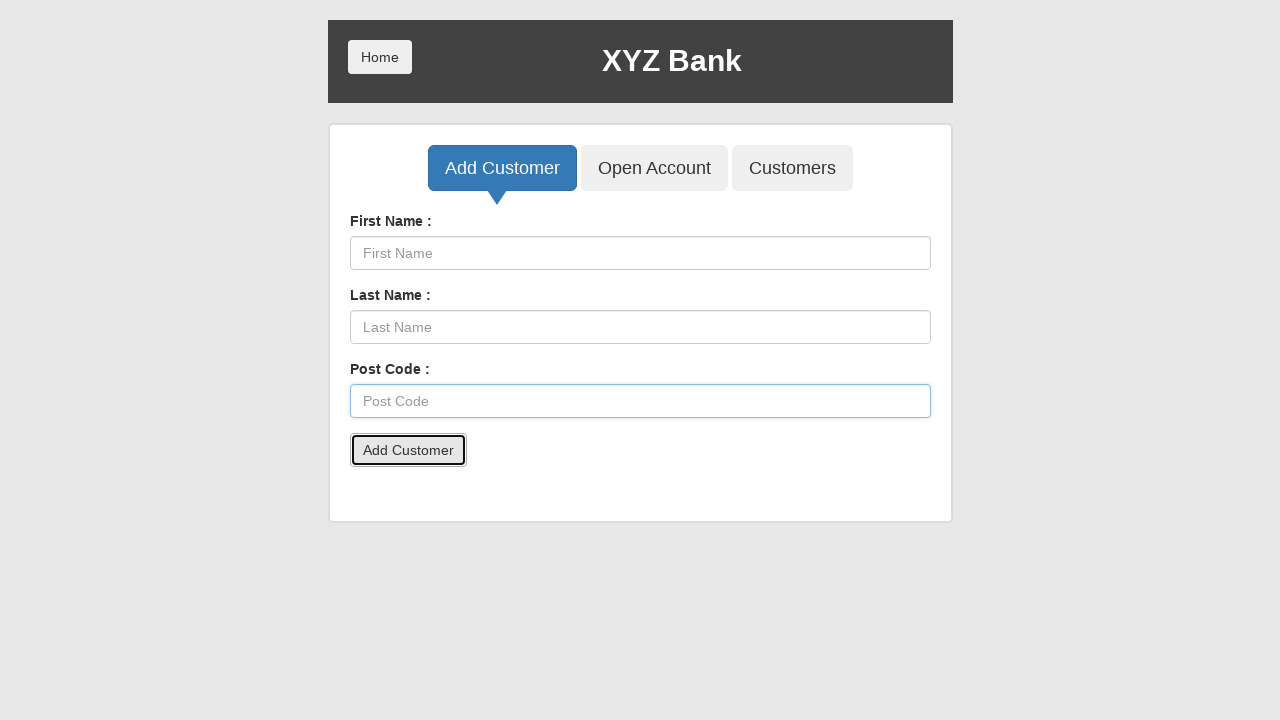

Handled confirmation alert after adding customer
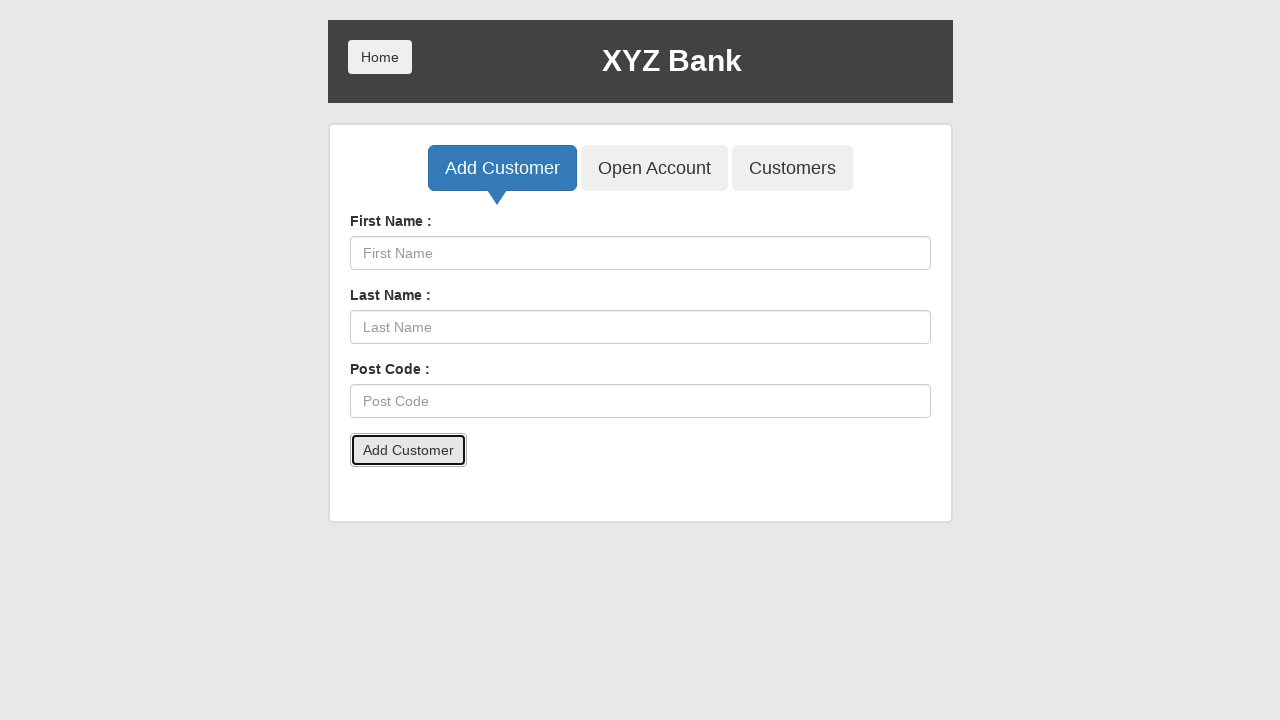

Filled First Name field with 'Christopher' on input[placeholder='First Name']
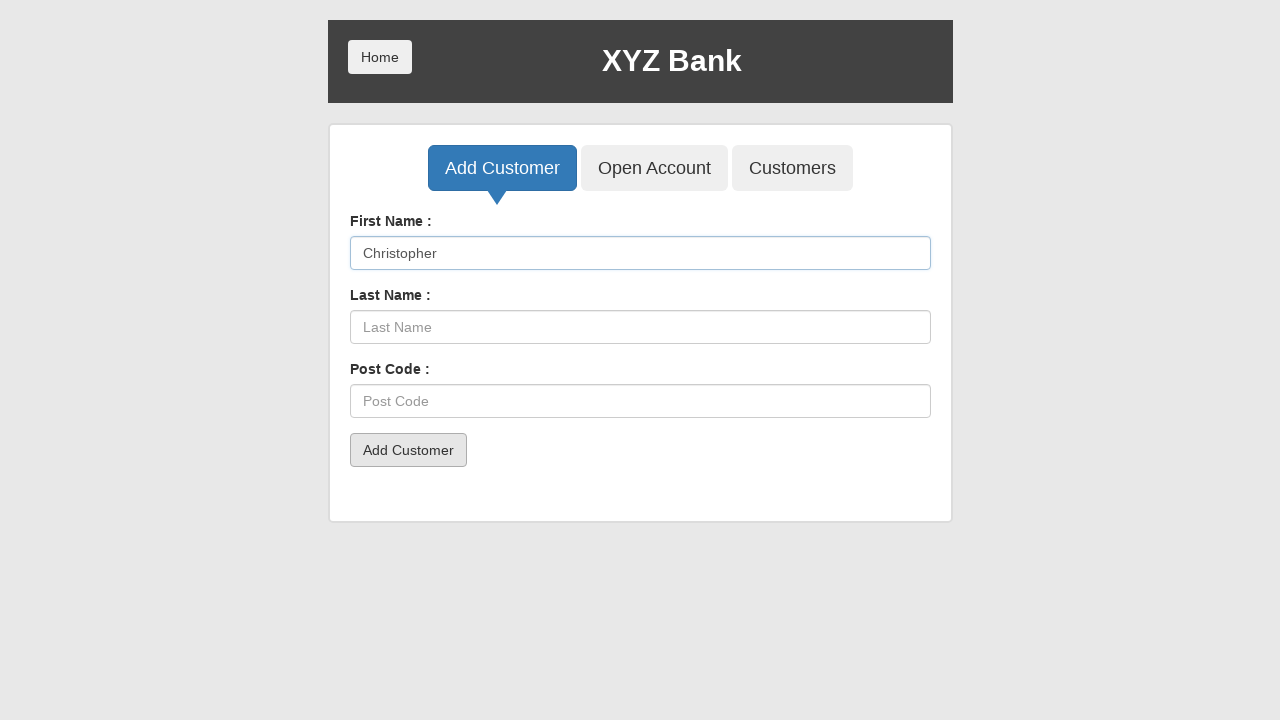

Filled Last Name field with 'Minka' on input[placeholder='Last Name']
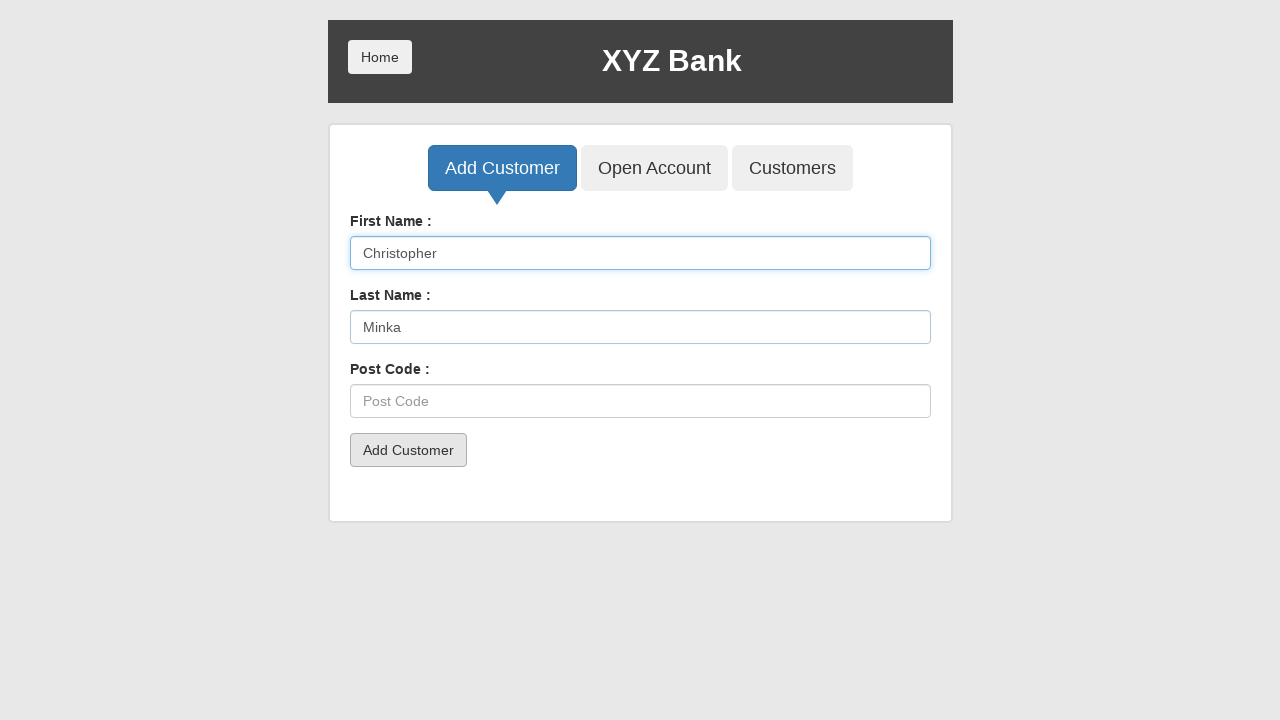

Filled Post Code field with 'M098Q585' on input[placeholder='Post Code']
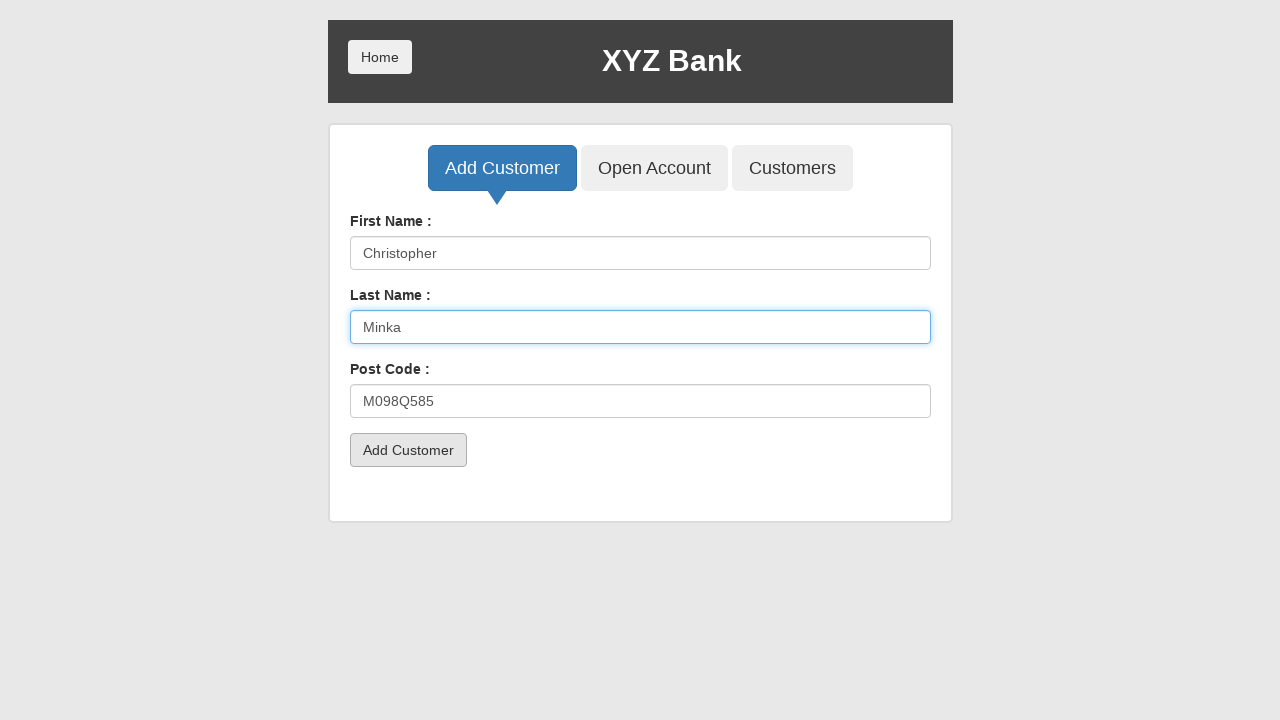

Clicked Add Customer button to submit customer Christopher Minka at (408, 450) on button[type='submit']
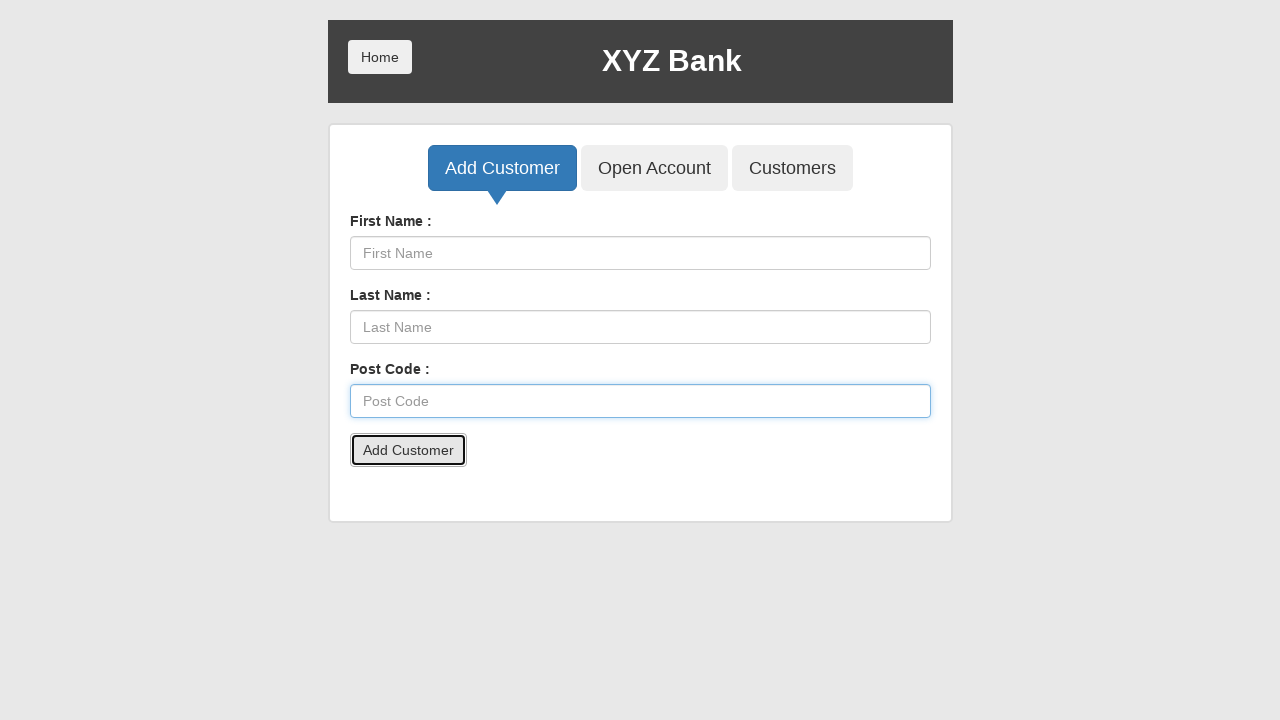

Handled confirmation alert after adding customer
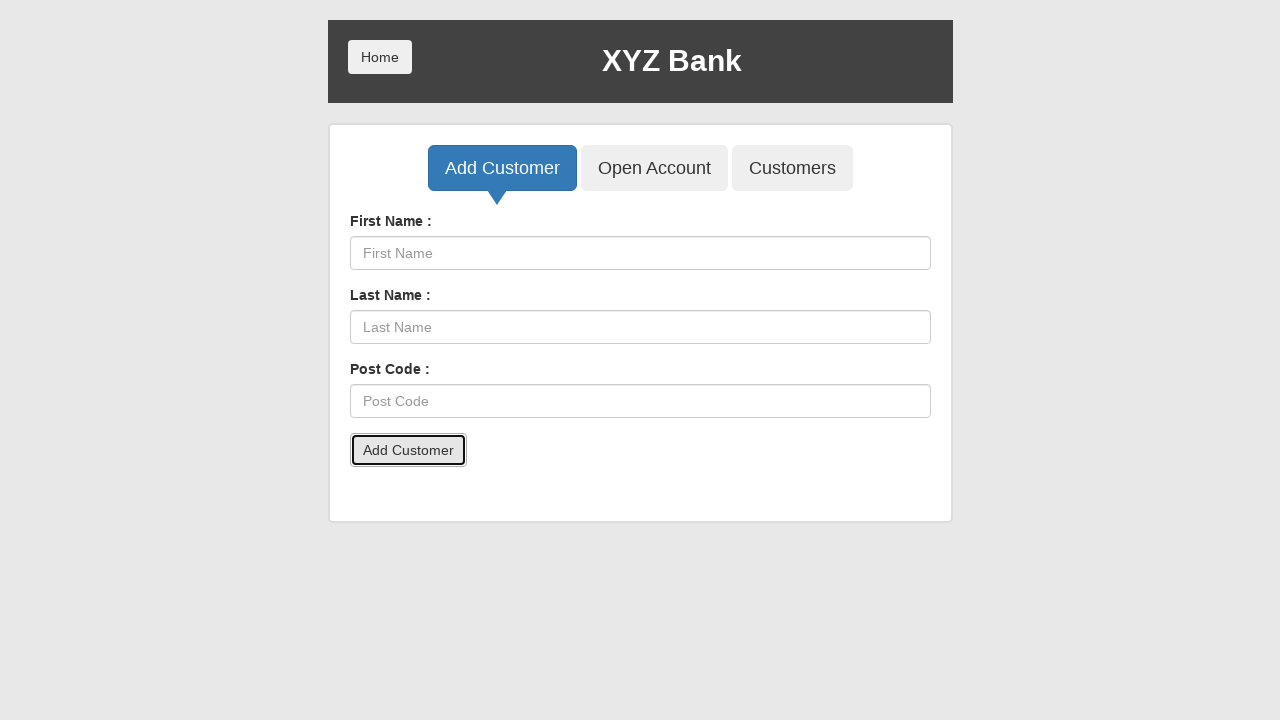

Filled First Name field with 'Connely' on input[placeholder='First Name']
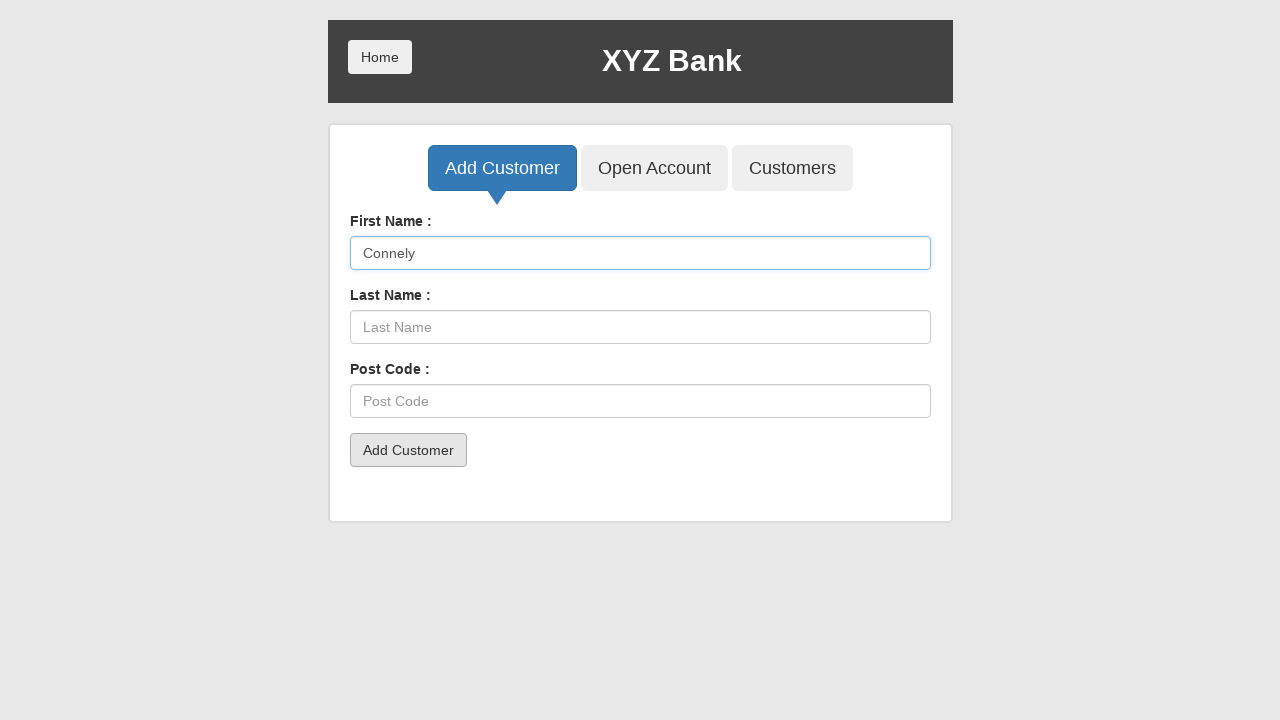

Filled Last Name field with 'Jackson' on input[placeholder='Last Name']
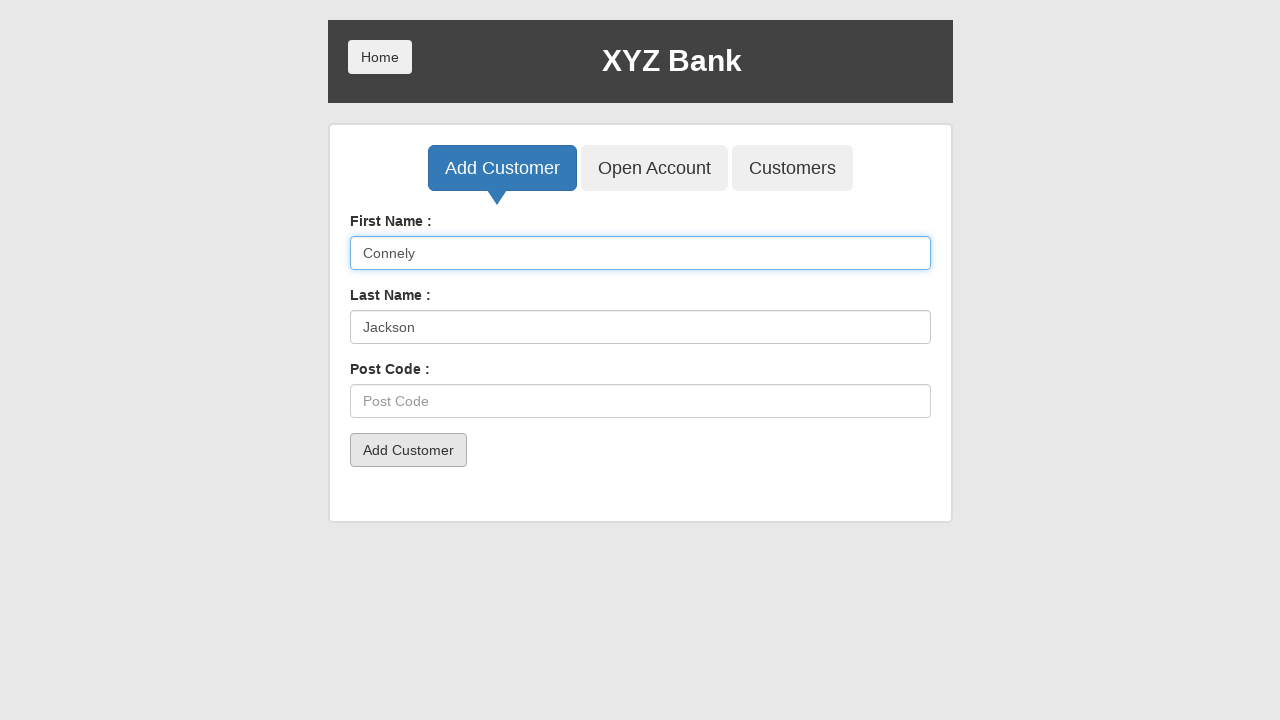

Filled Post Code field with 'L789C349' on input[placeholder='Post Code']
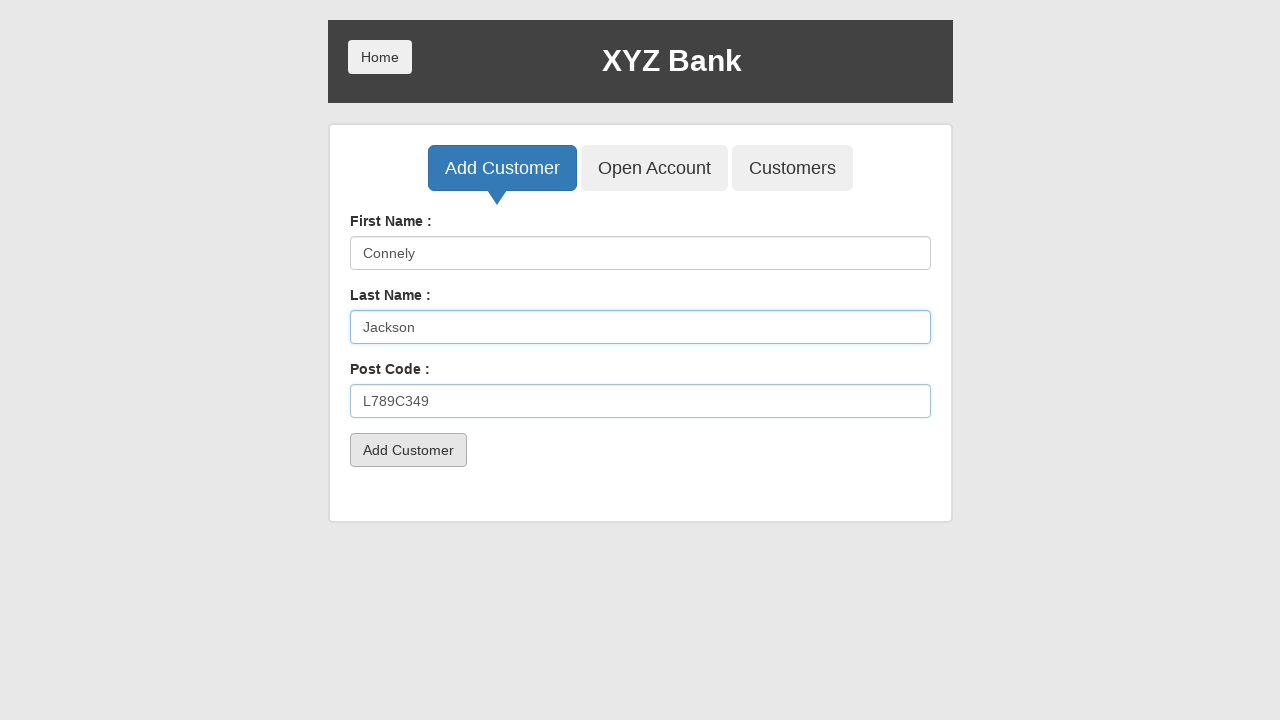

Clicked Add Customer button to submit customer Connely Jackson at (408, 450) on button[type='submit']
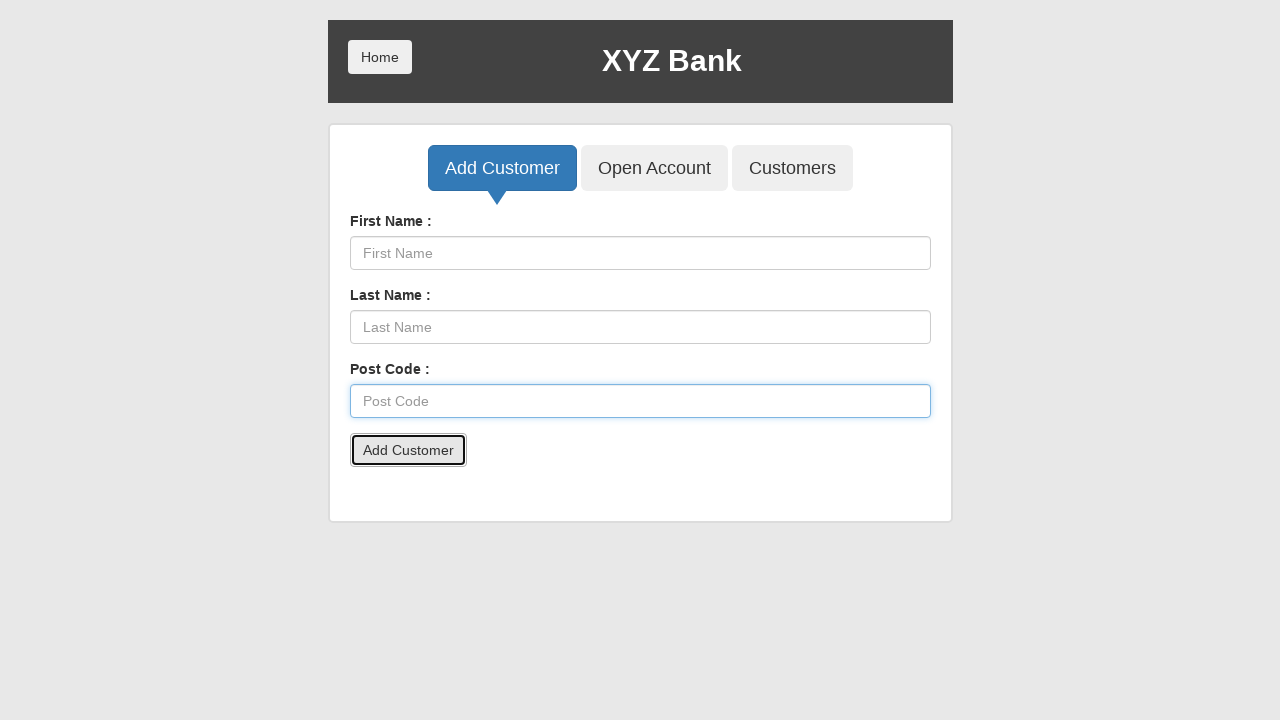

Handled confirmation alert after adding customer
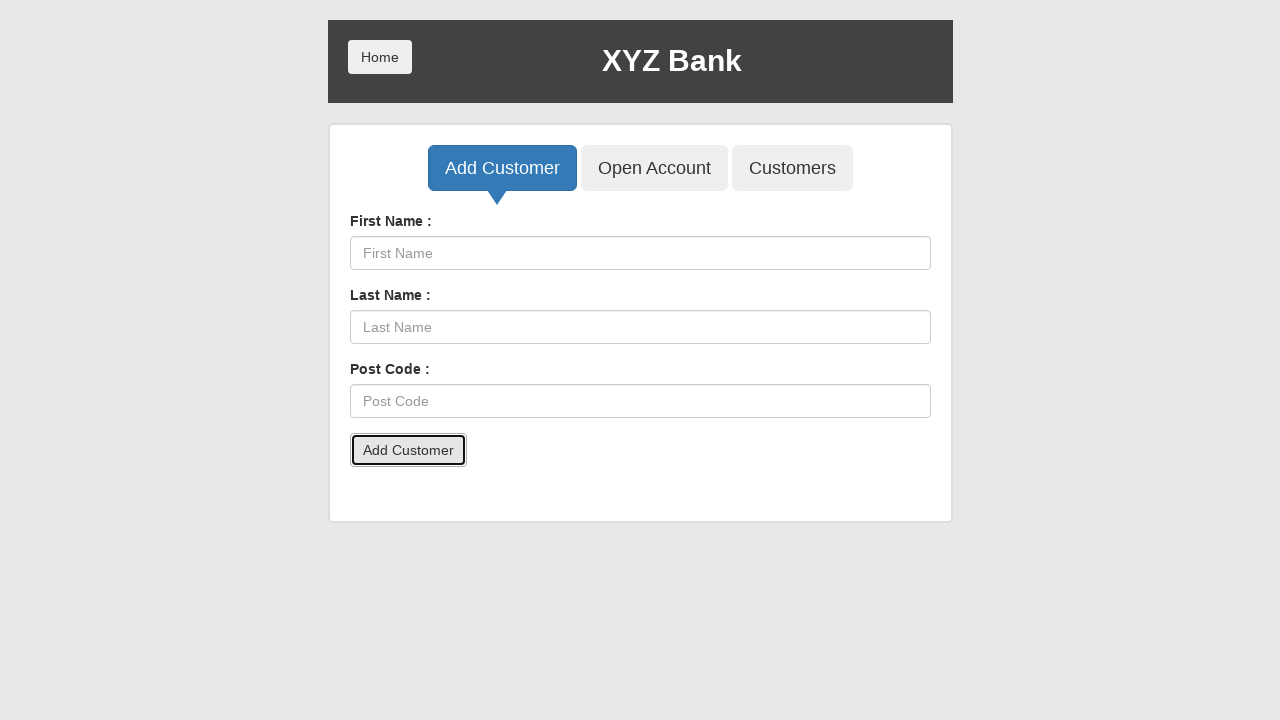

Filled First Name field with 'Jackson' on input[placeholder='First Name']
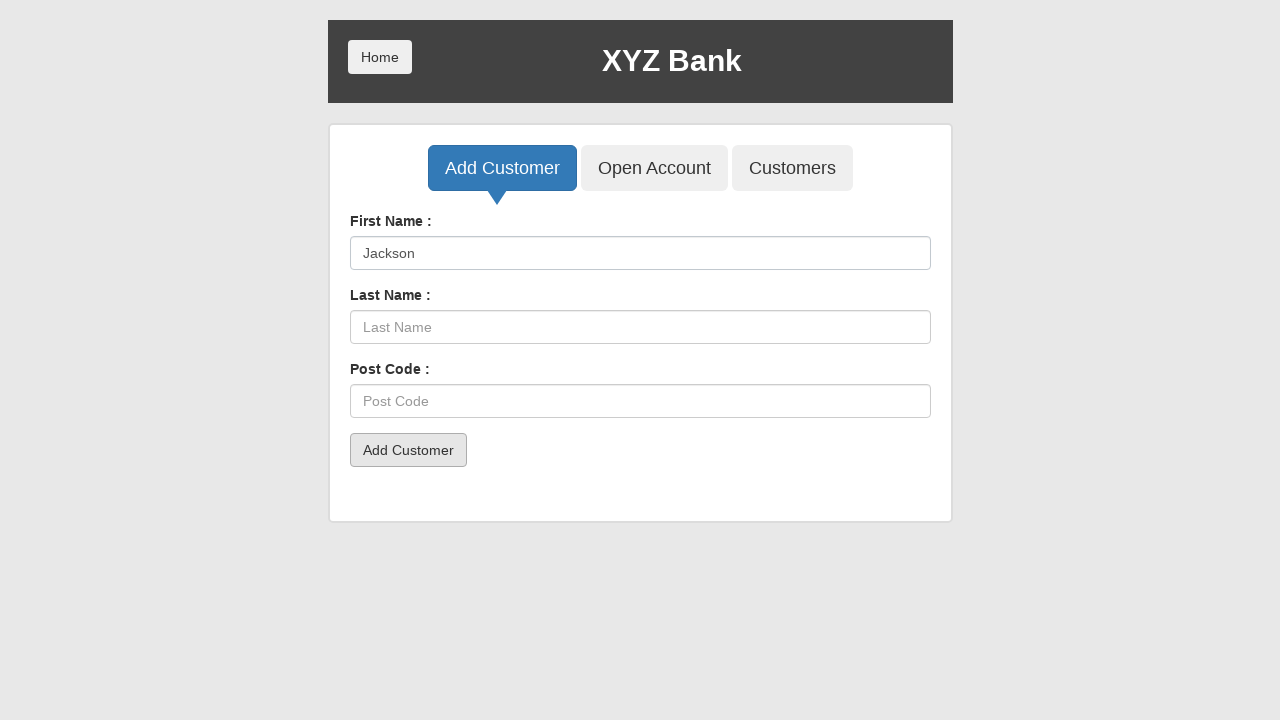

Filled Last Name field with 'Frank' on input[placeholder='Last Name']
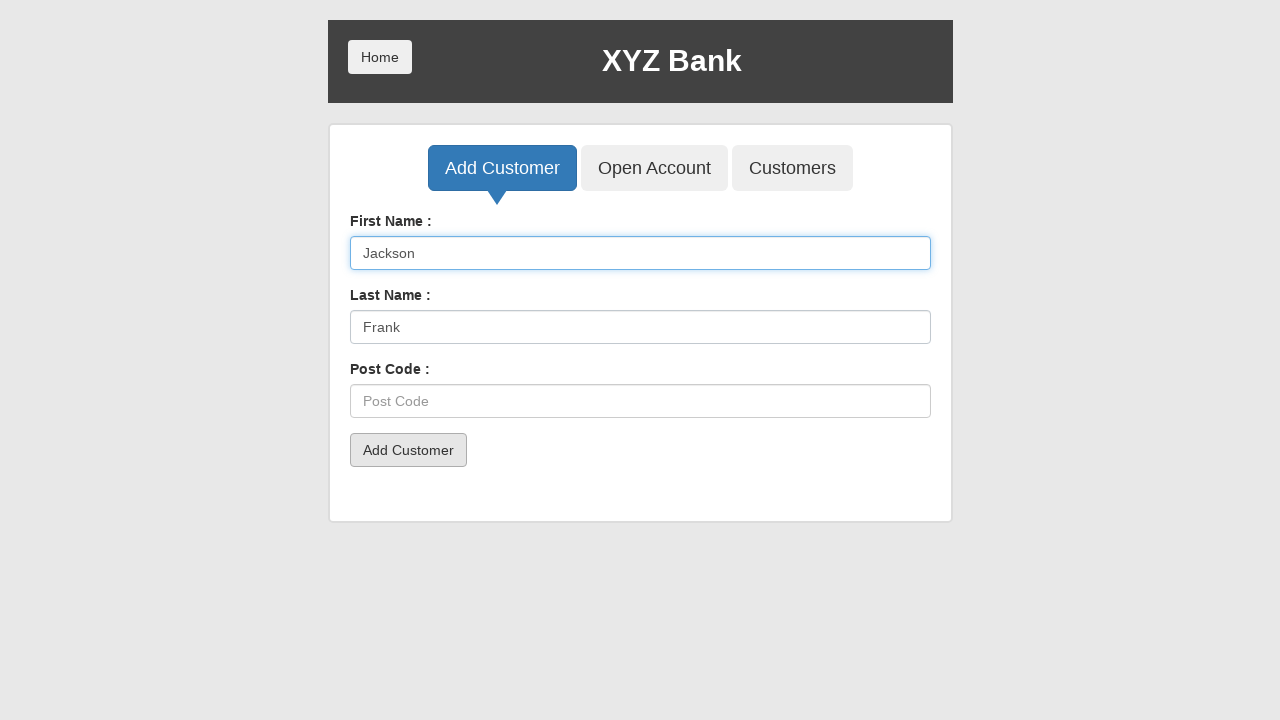

Filled Post Code field with 'L789C349' on input[placeholder='Post Code']
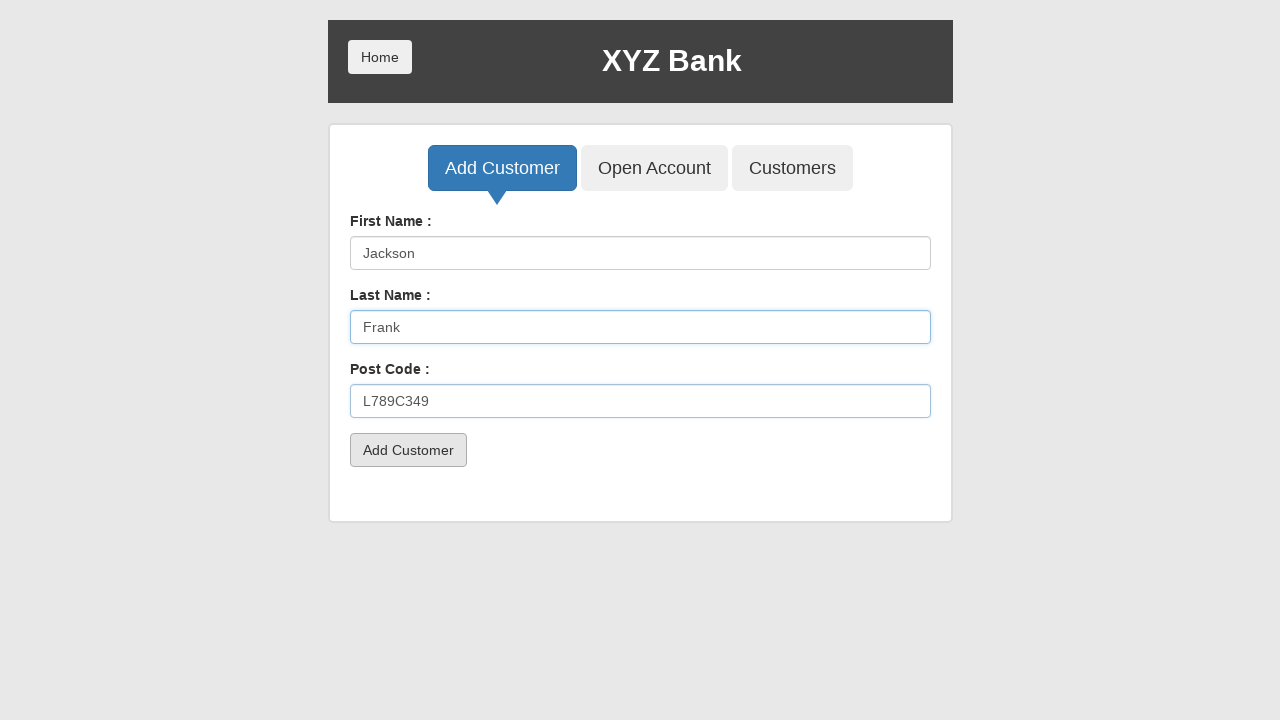

Clicked Add Customer button to submit customer Jackson Frank at (408, 450) on button[type='submit']
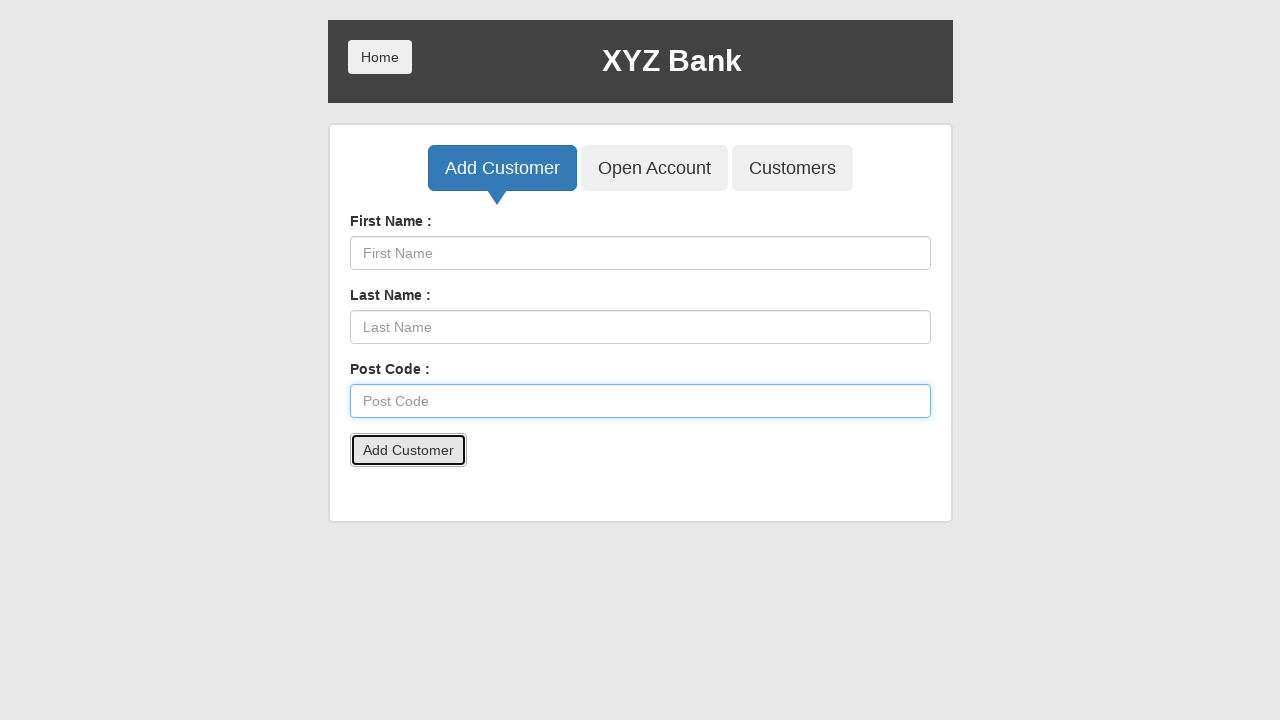

Handled confirmation alert after adding customer
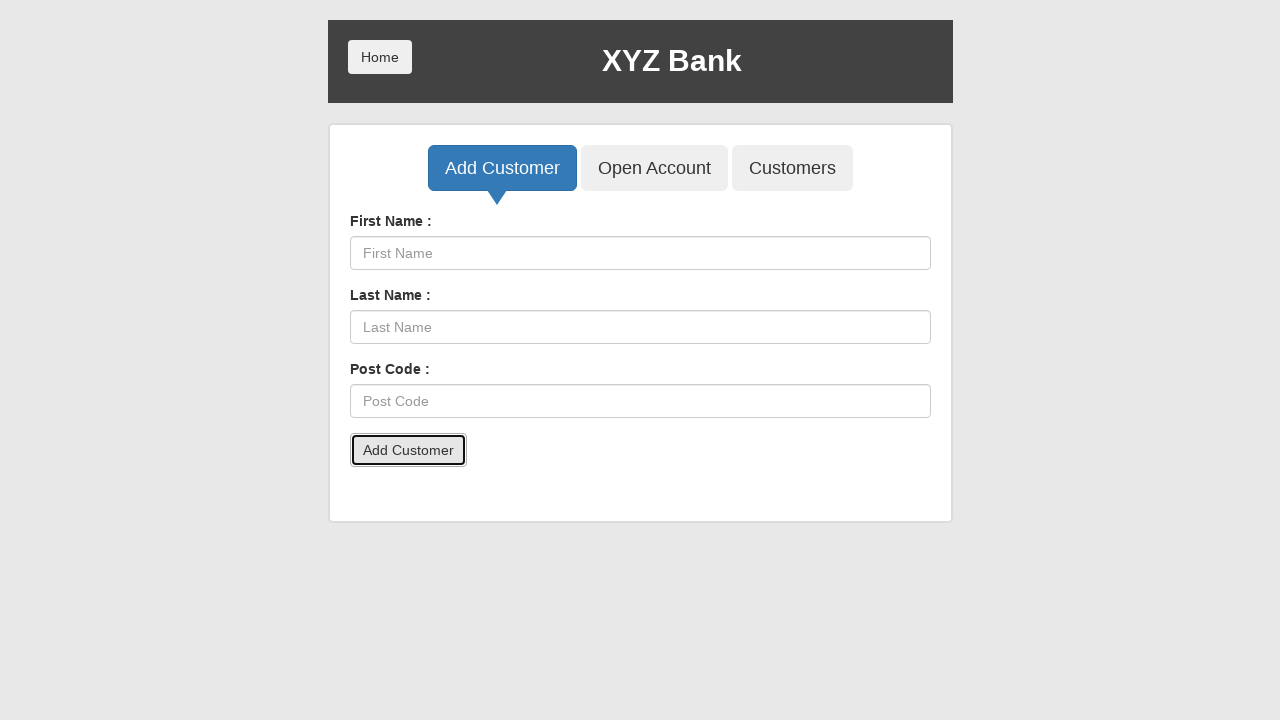

Filled First Name field with 'Minka' on input[placeholder='First Name']
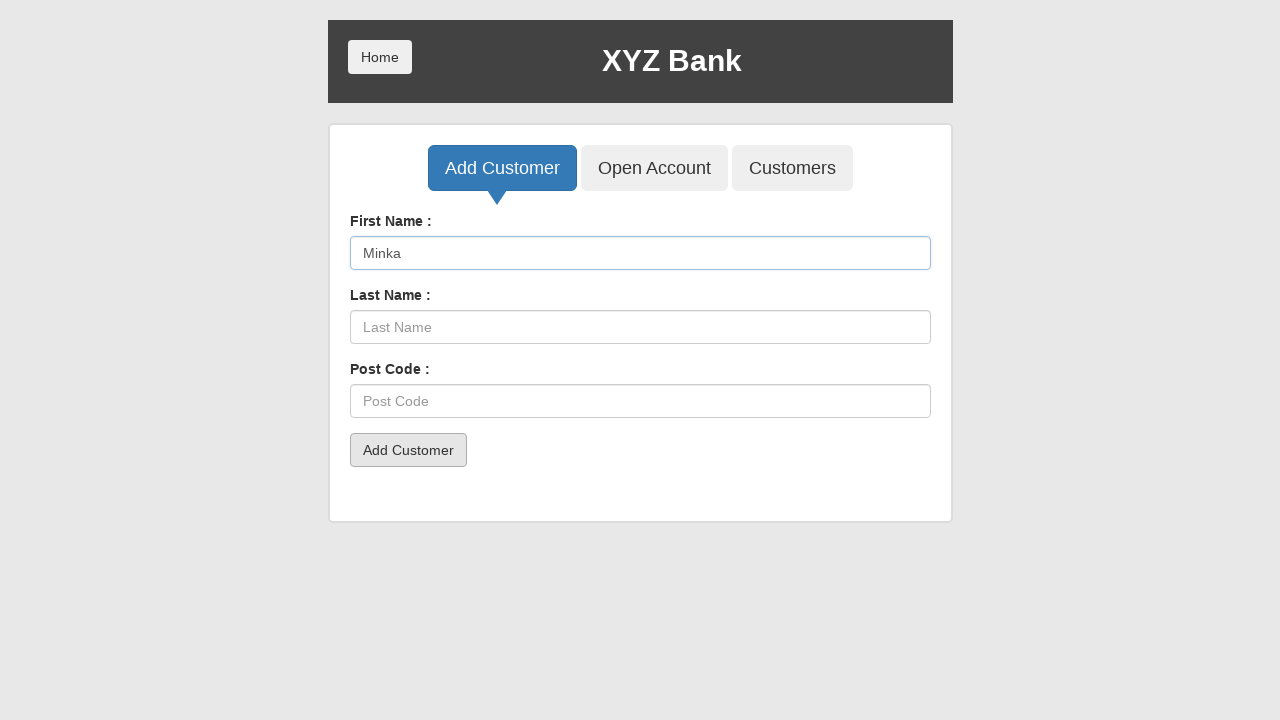

Filled Last Name field with 'Jackson' on input[placeholder='Last Name']
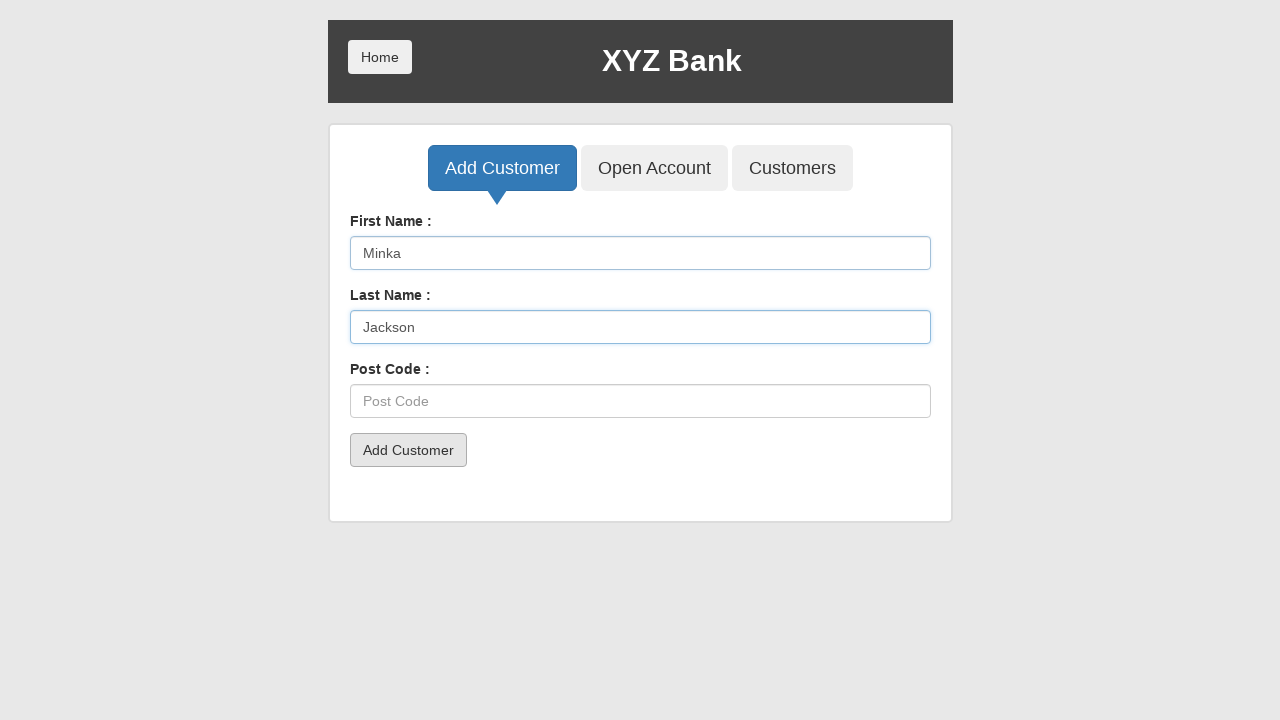

Filled Post Code field with 'A897N450' on input[placeholder='Post Code']
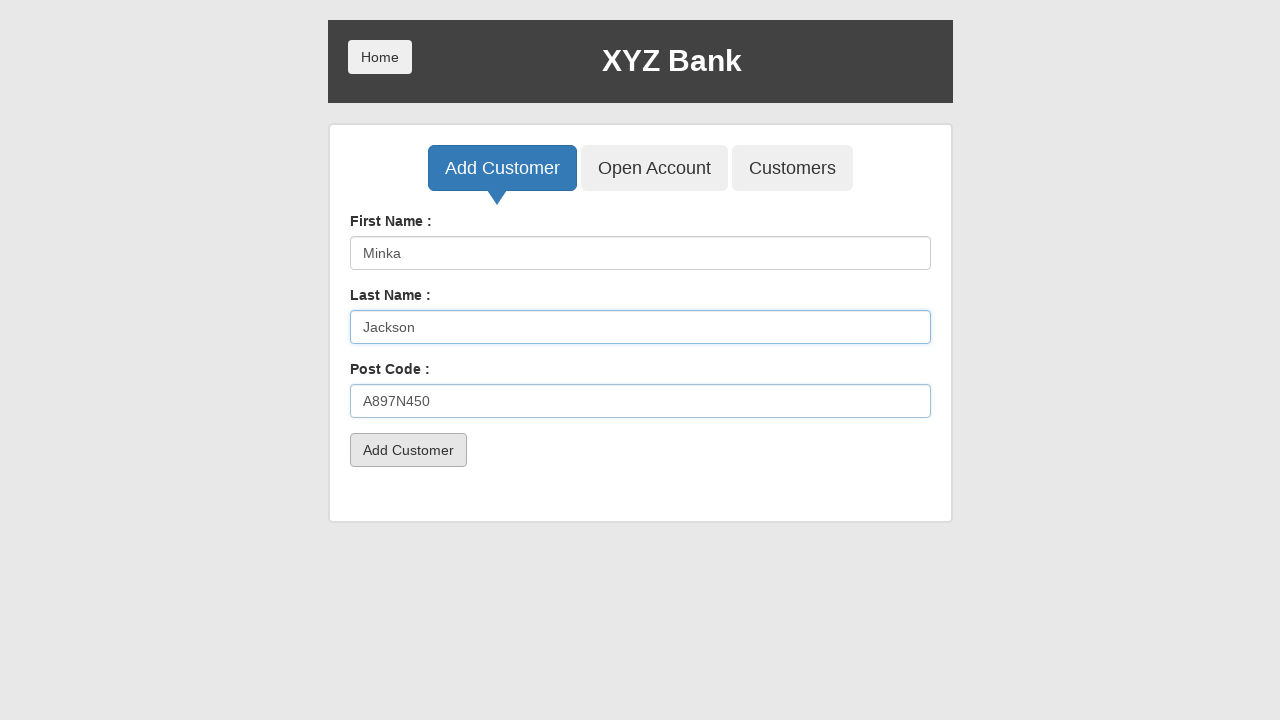

Clicked Add Customer button to submit customer Minka Jackson at (408, 450) on button[type='submit']
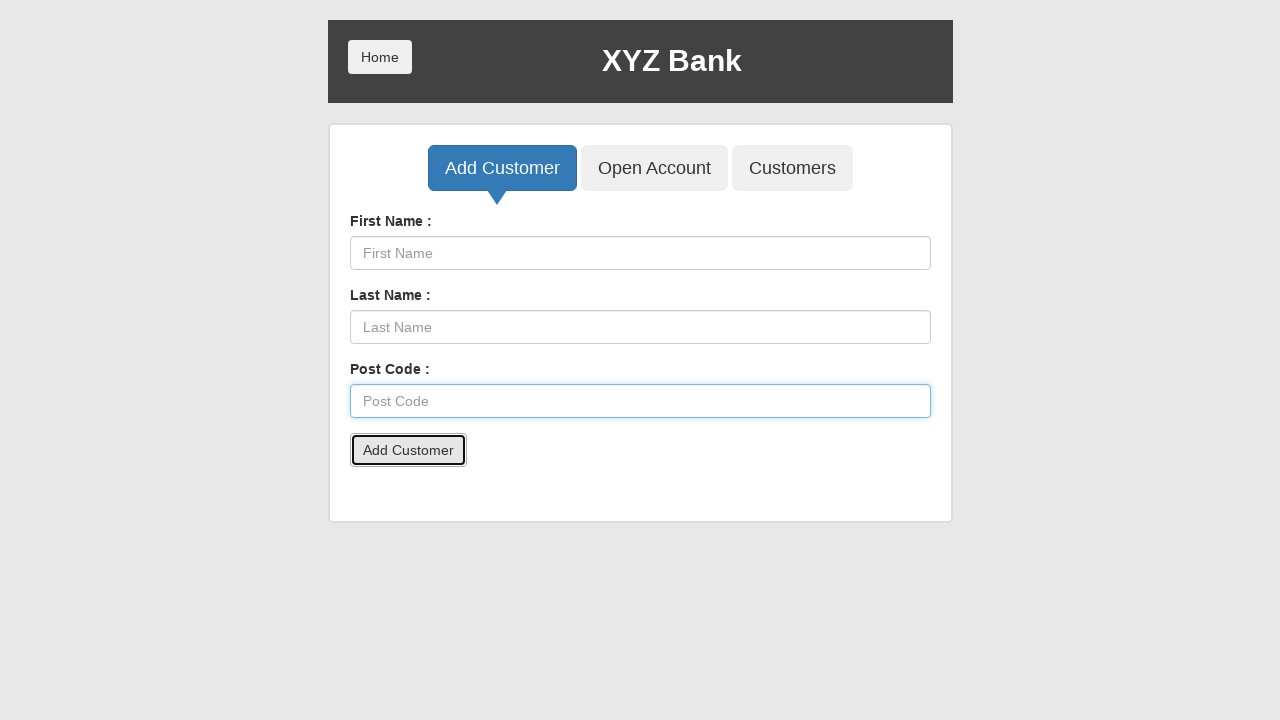

Handled confirmation alert after adding customer
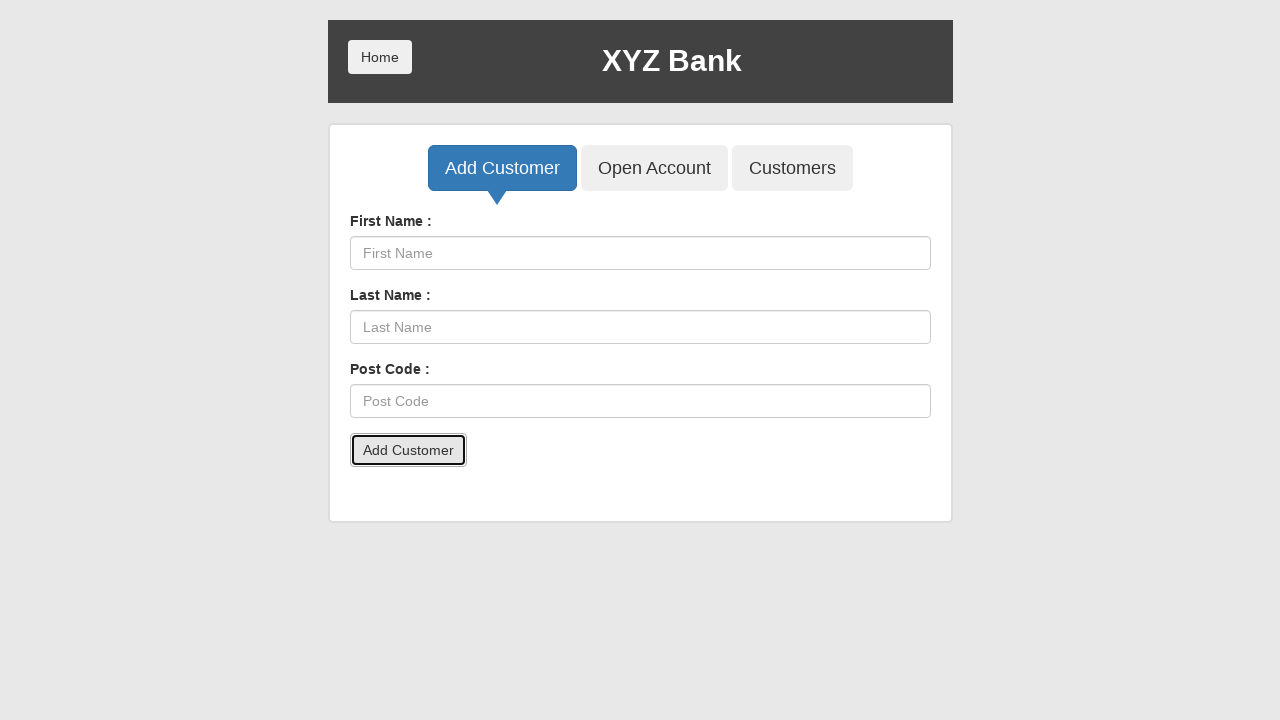

Filled First Name field with 'Jackson' on input[placeholder='First Name']
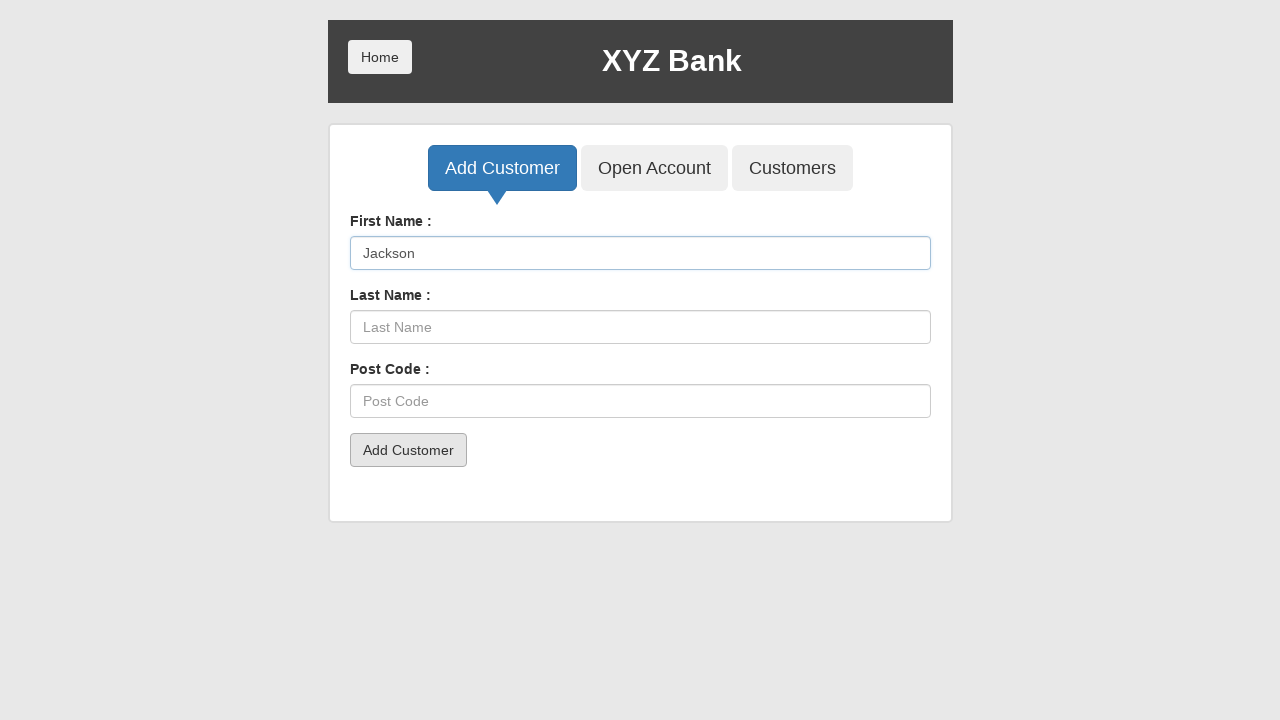

Filled Last Name field with 'Connely' on input[placeholder='Last Name']
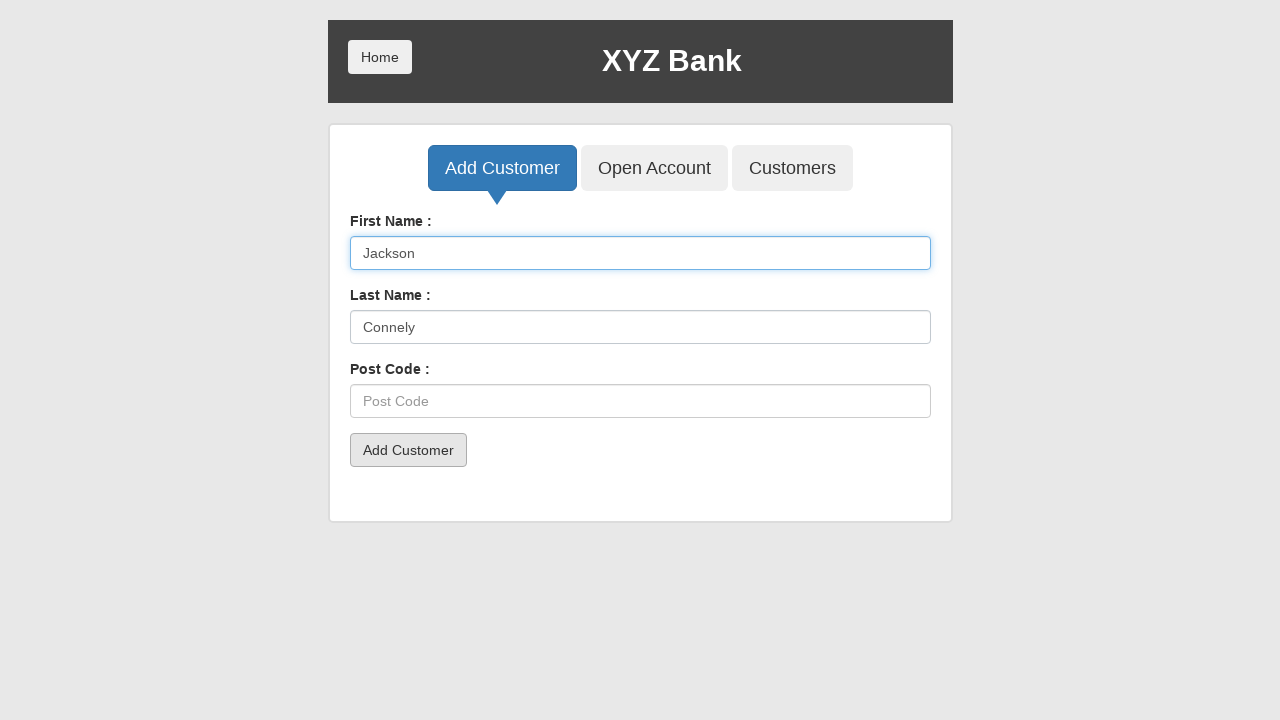

Filled Post Code field with 'L789C349' on input[placeholder='Post Code']
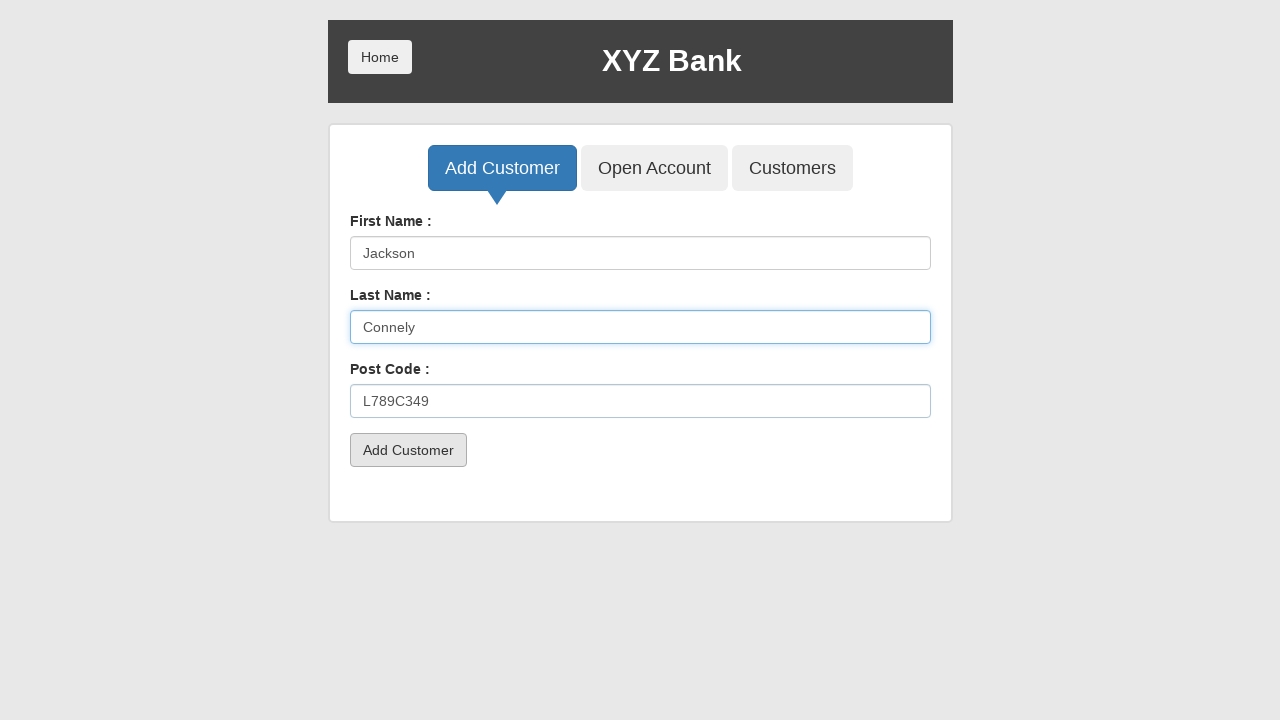

Clicked Add Customer button to submit customer Jackson Connely at (408, 450) on button[type='submit']
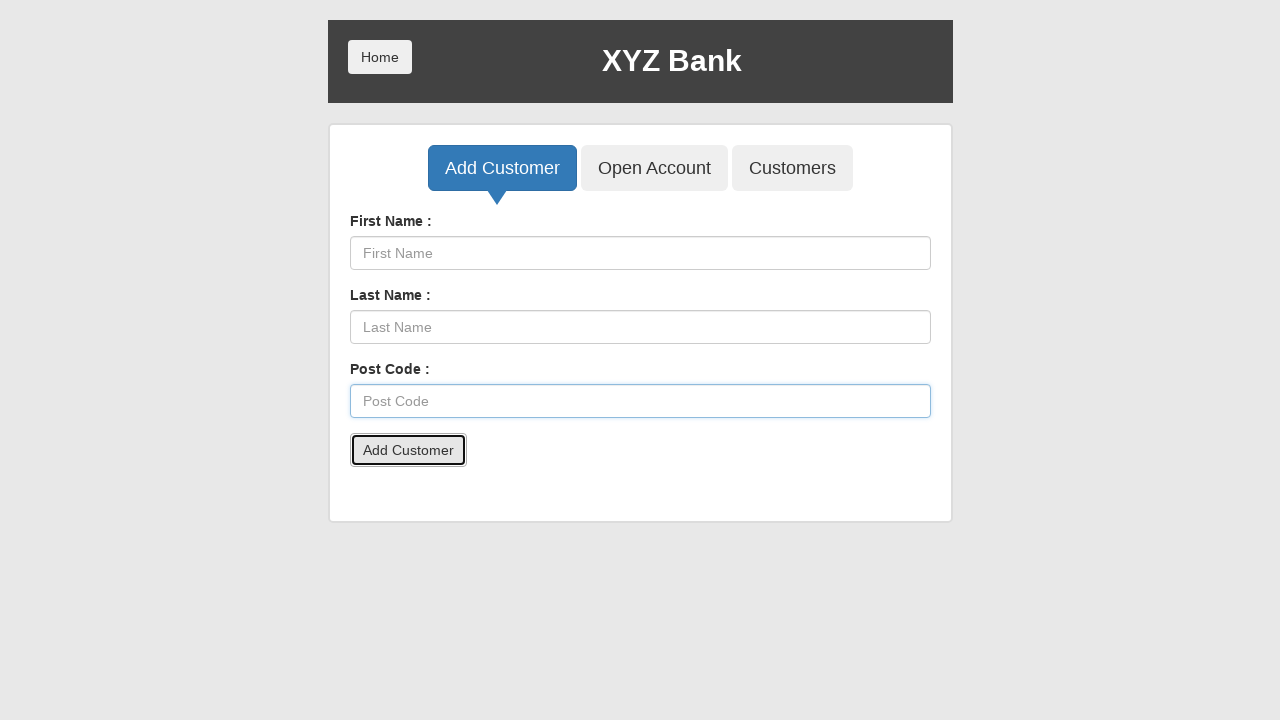

Handled confirmation alert after adding customer
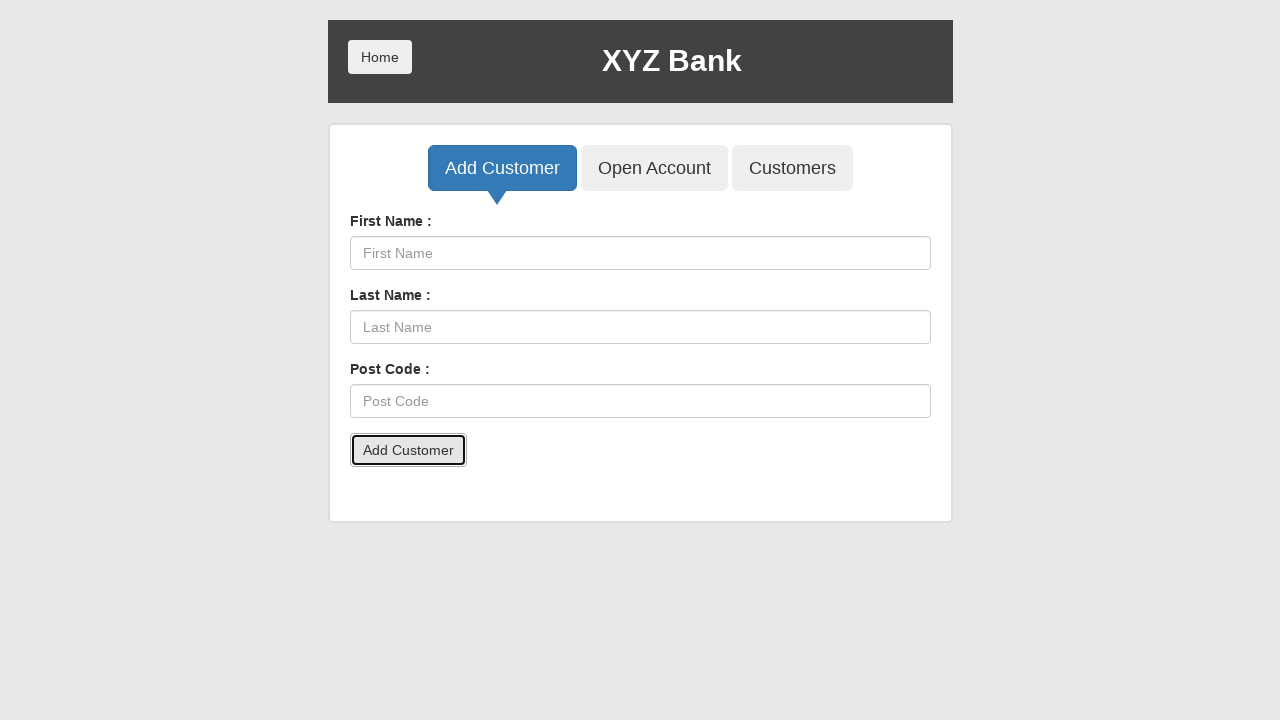

Navigated to Customers tab at (792, 168) on button:has-text('Customers')
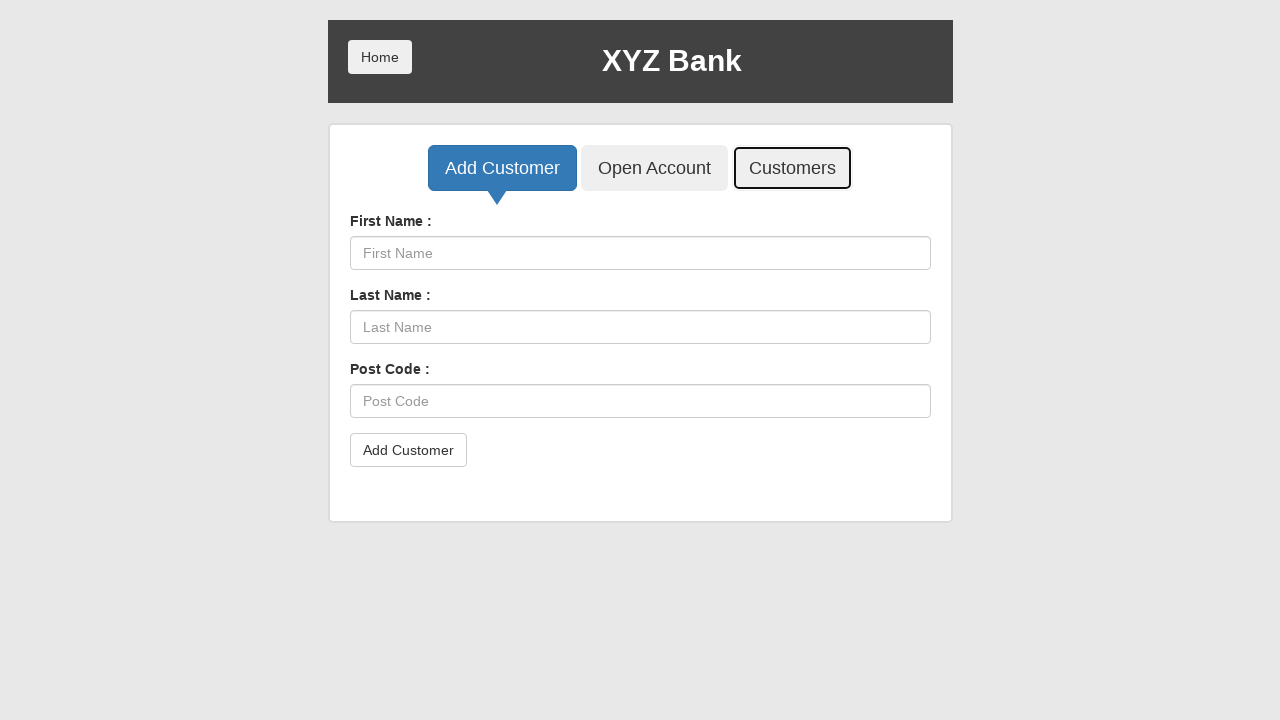

Customer table loaded
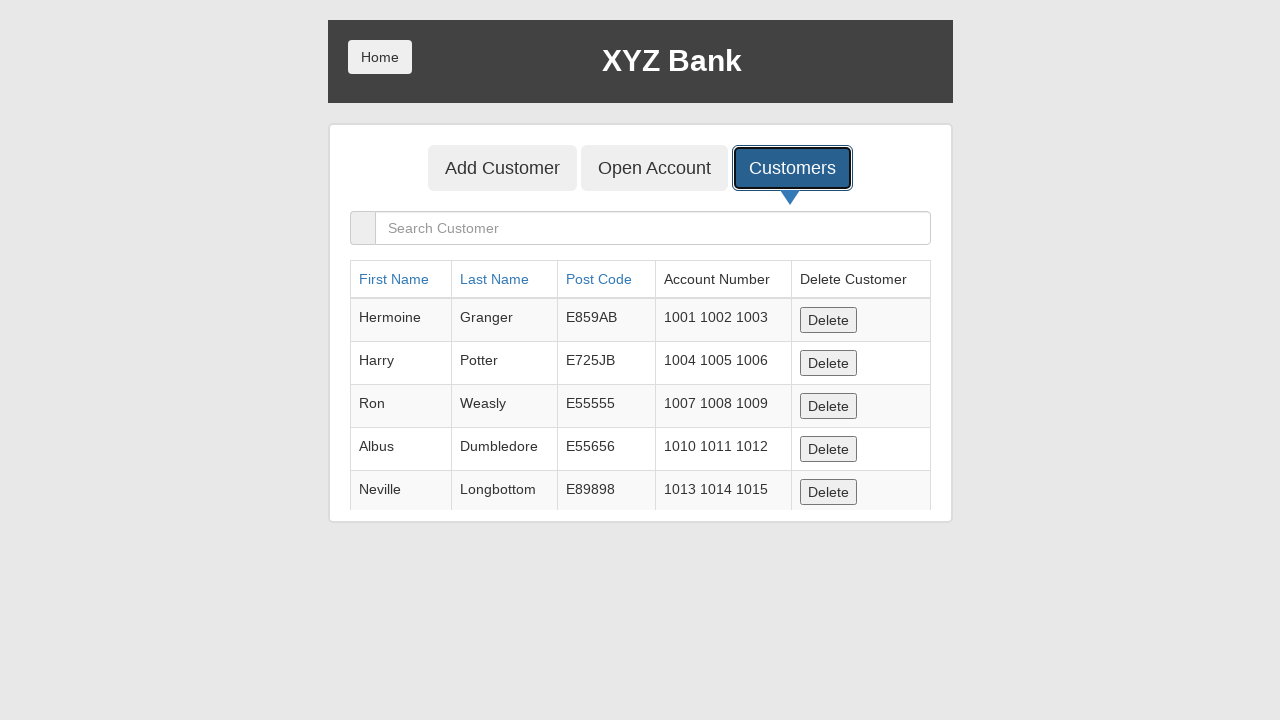

Clicked Delete button for customer Christopher Connely at (829, 360) on //tr[td[1][text()='Christopher'] and td[2][text()='Connely'] and td[3][text()='L
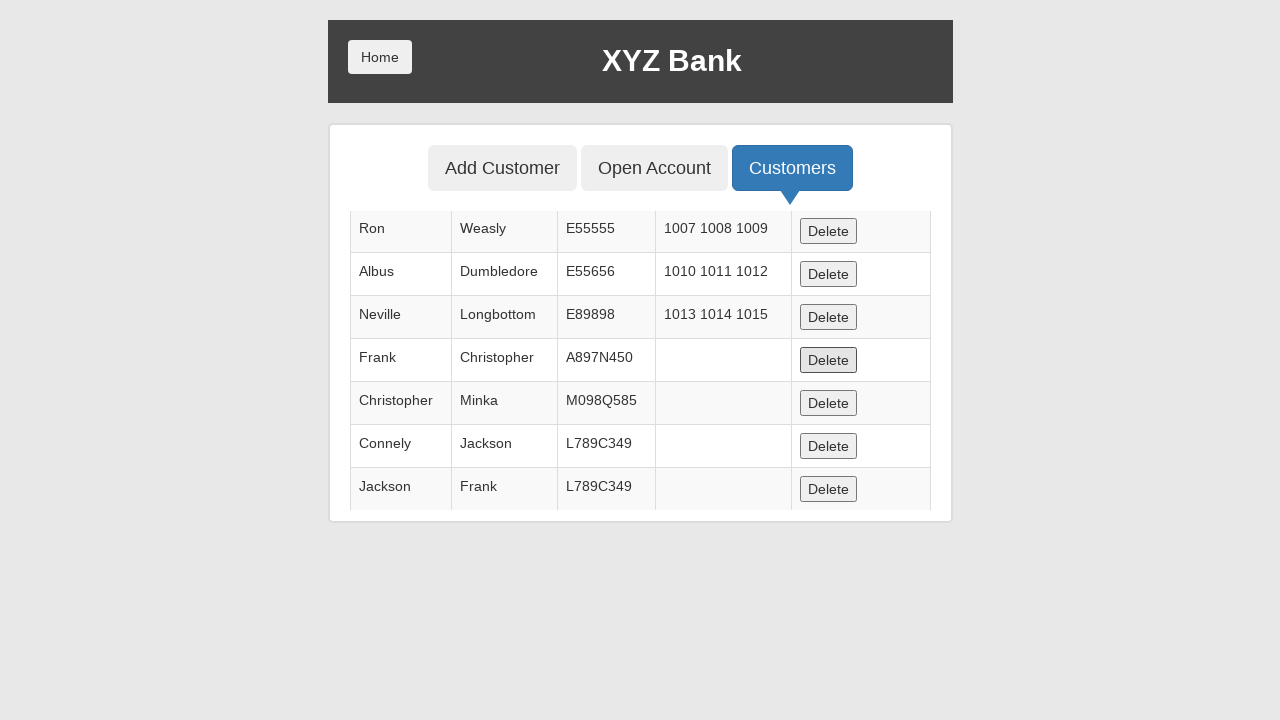

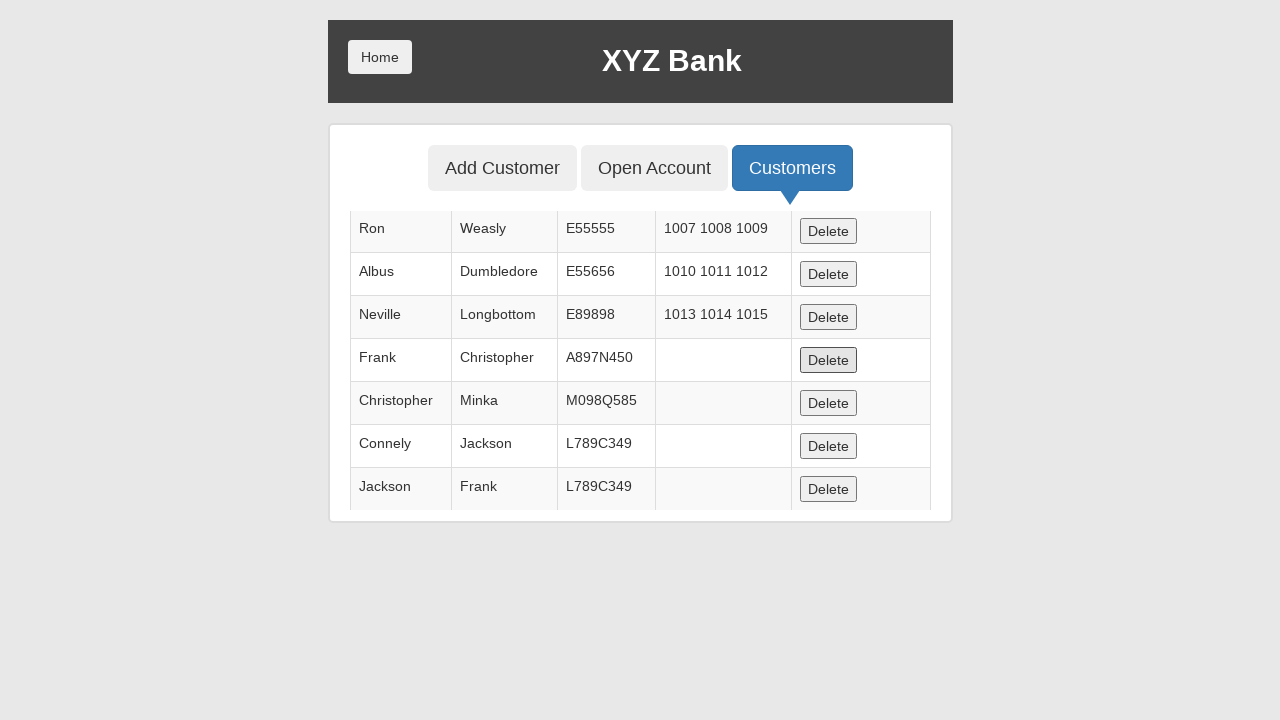